Tests an e-commerce cart workflow by adding specific products to cart, proceeding to checkout, and applying a promo code

Starting URL: https://rahulshettyacademy.com/seleniumPractise/

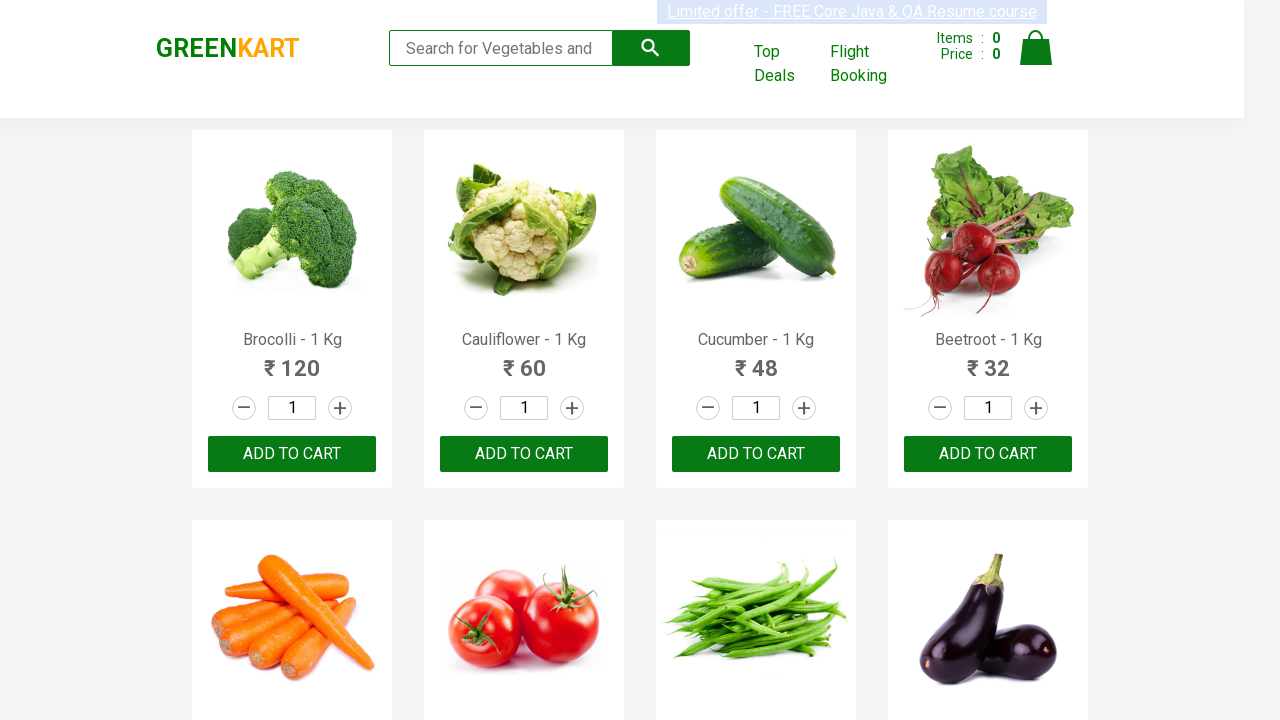

Retrieved all product name elements from the page
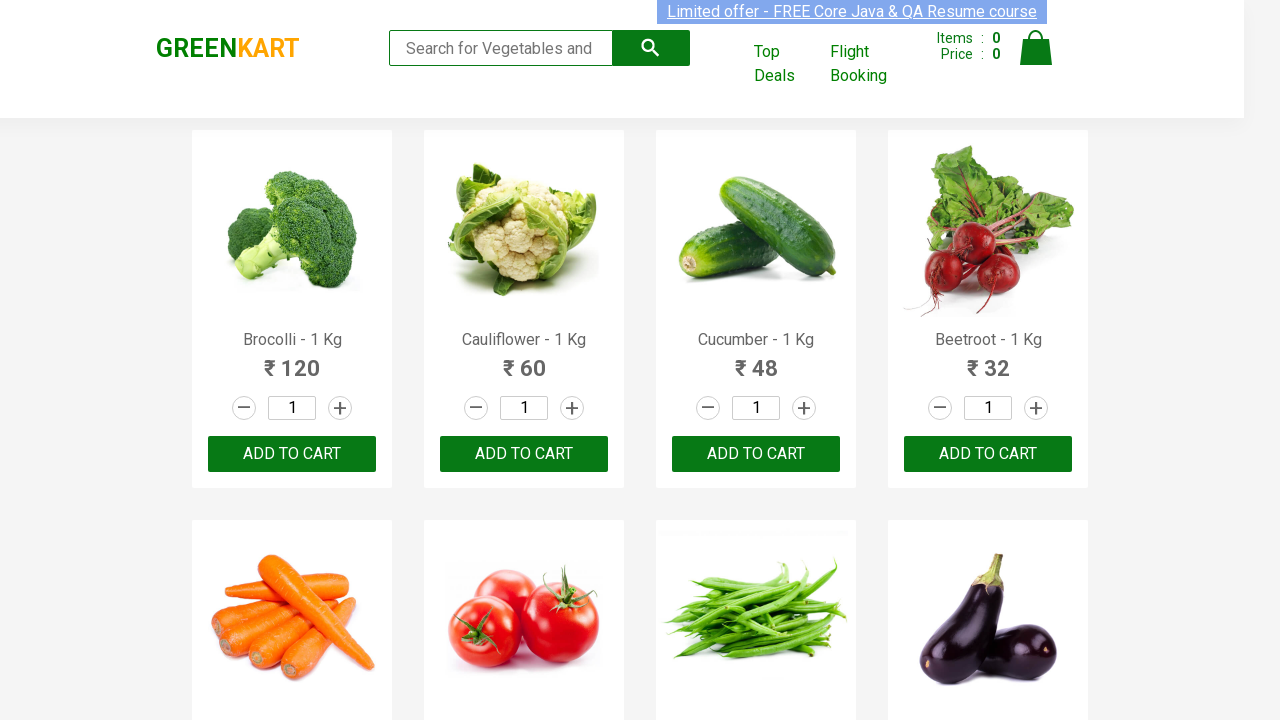

Defined list of items to add to cart: Cucumber, Brocolli
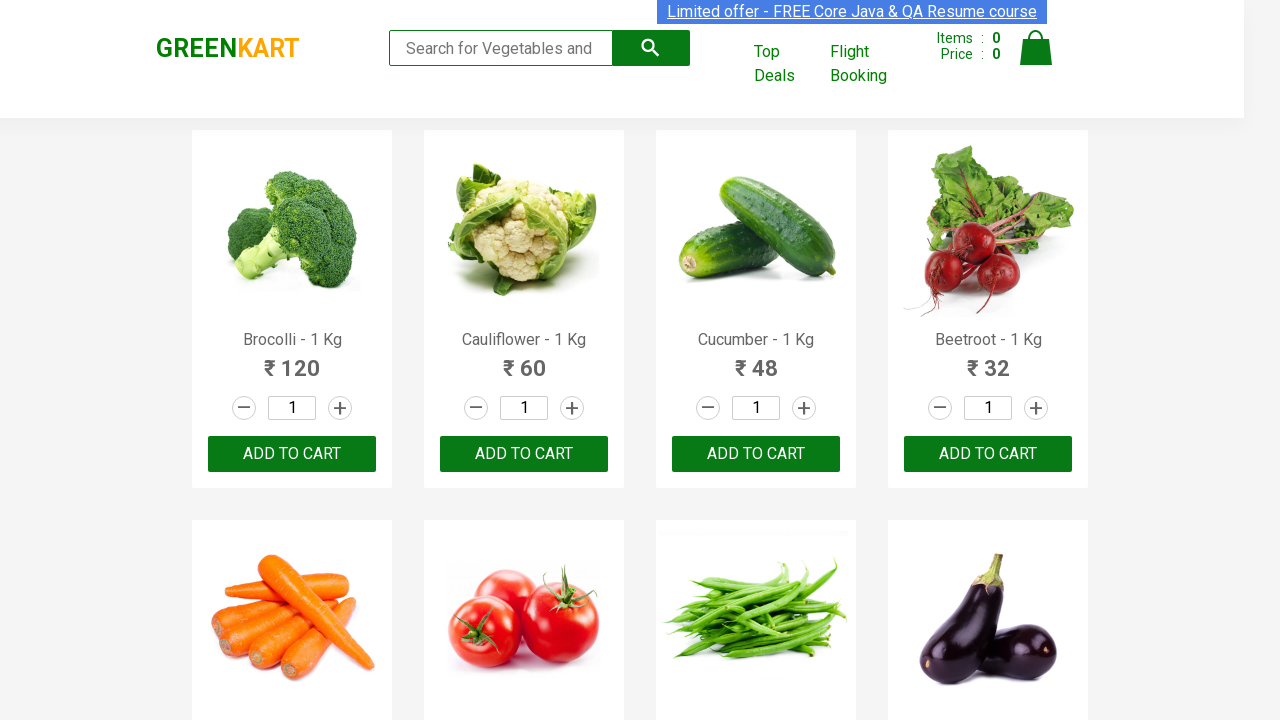

Retrieved text content for product at index 0
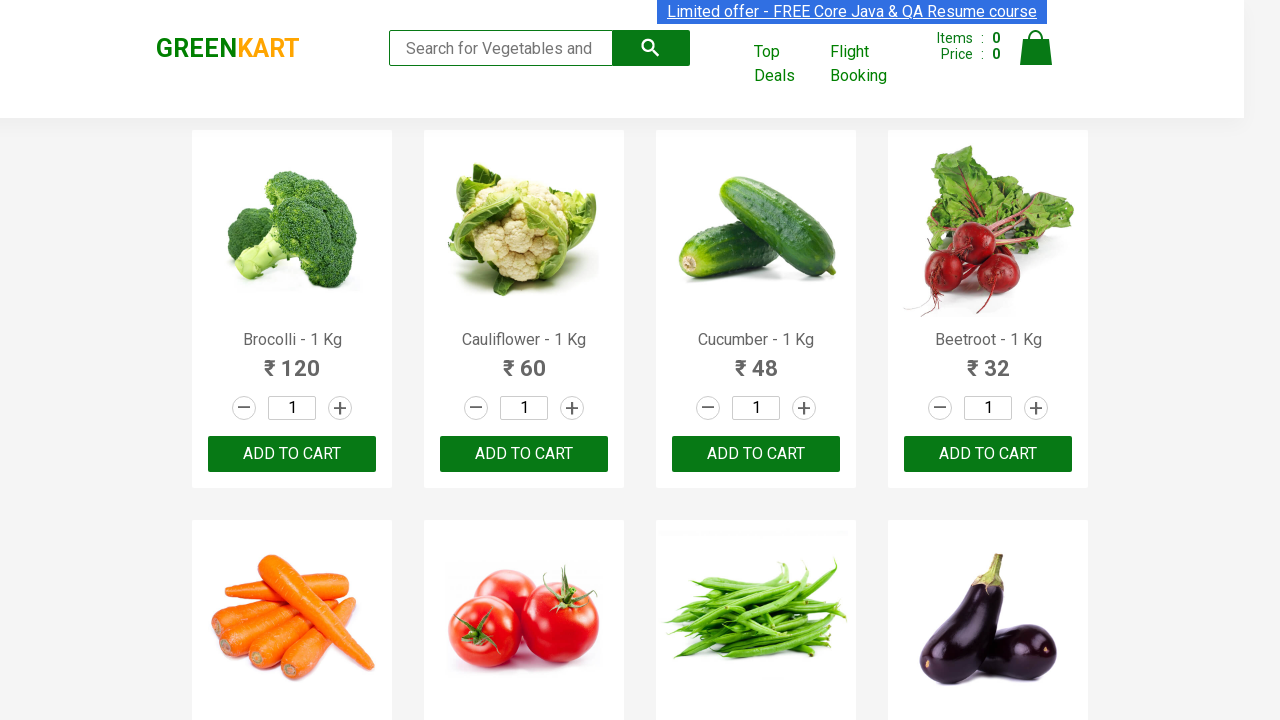

Extracted product name: Brocolli
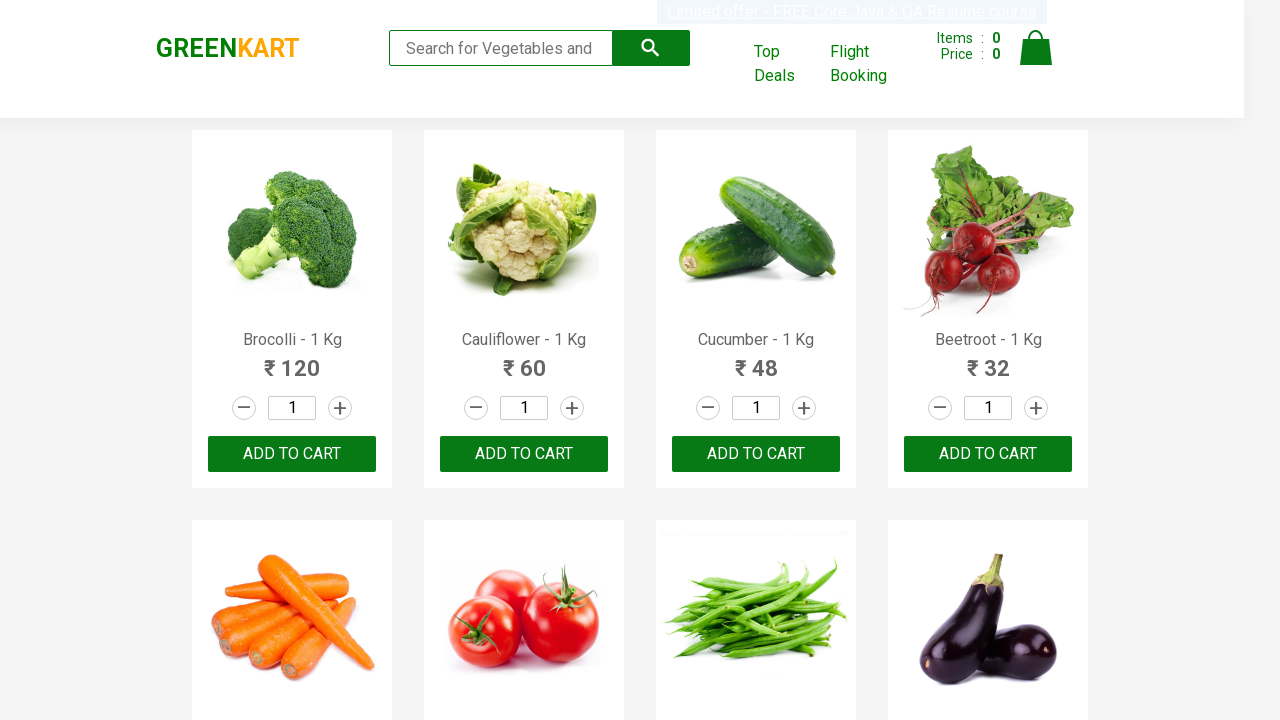

Added 'Brocolli' to cart by clicking button at index 0 at (292, 454) on div.product-action button >> nth=0
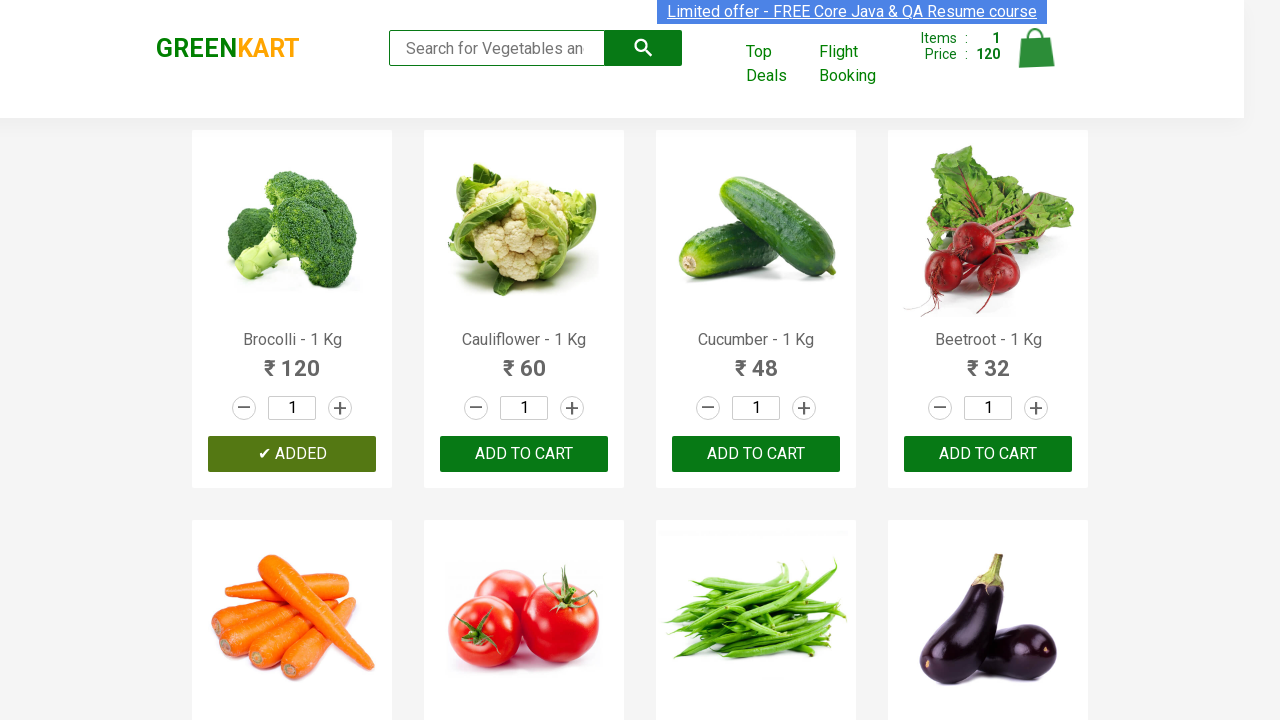

Retrieved text content for product at index 1
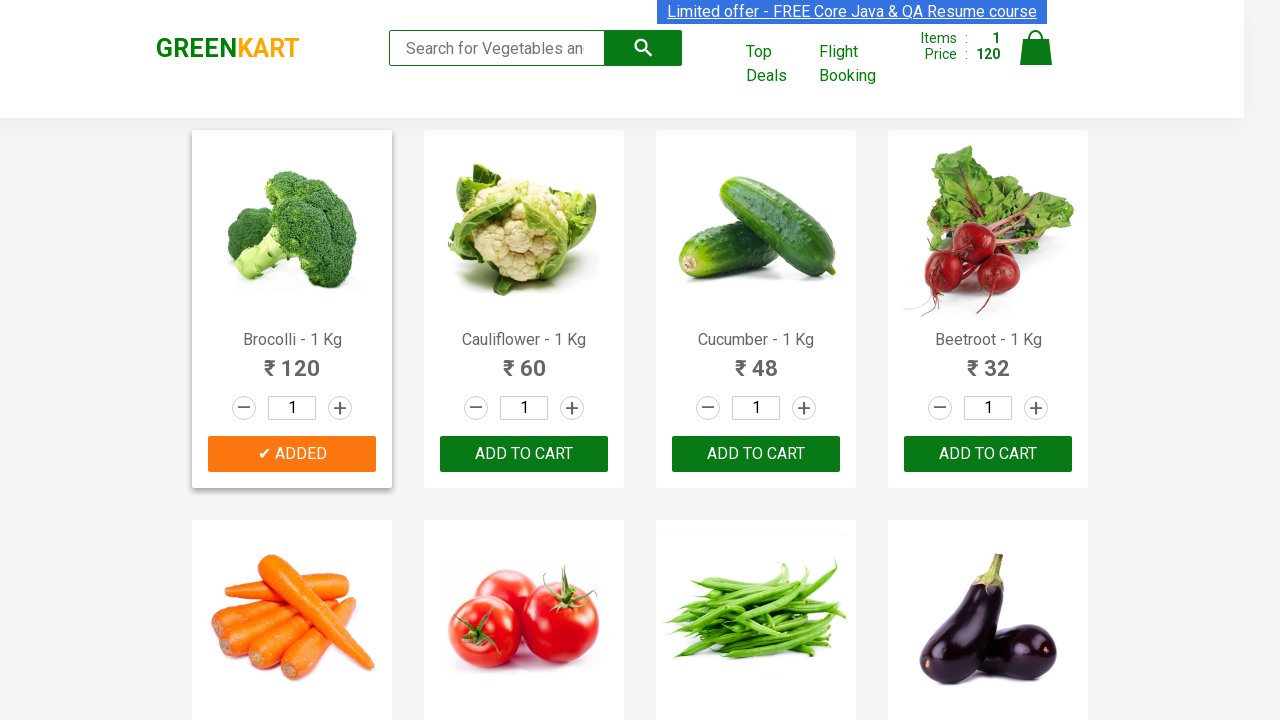

Extracted product name: Cauliflower
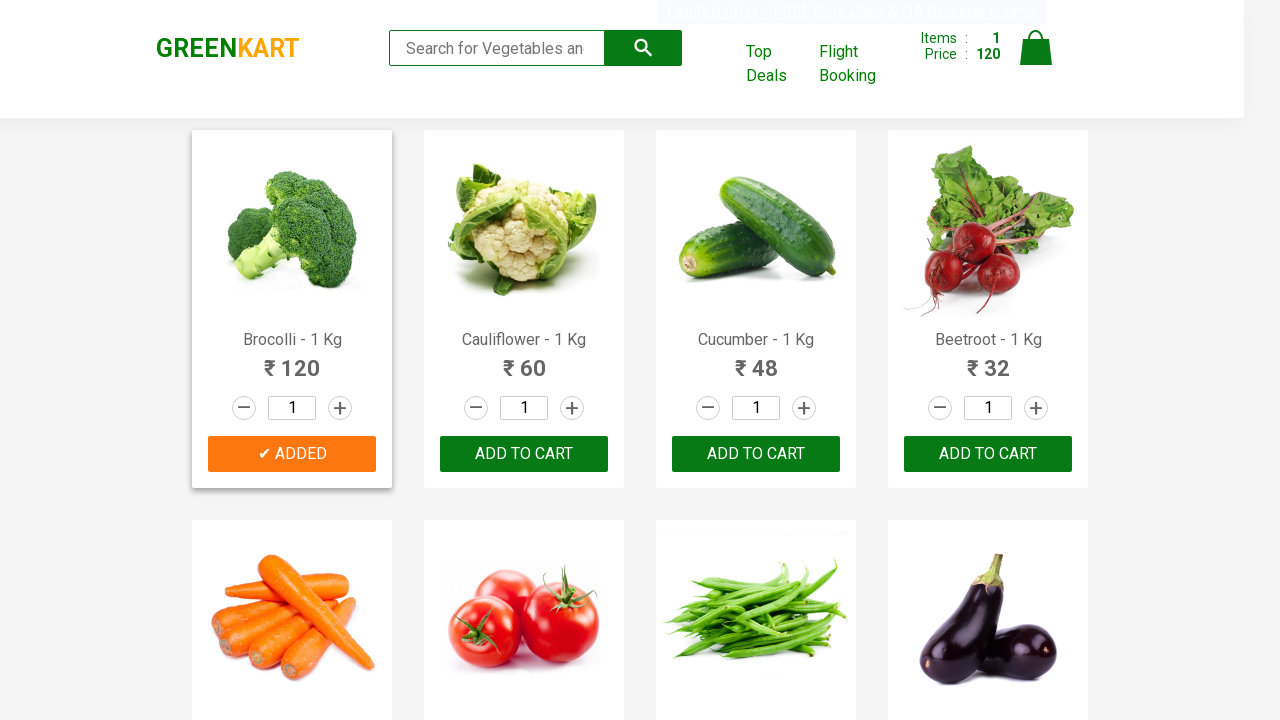

Retrieved text content for product at index 2
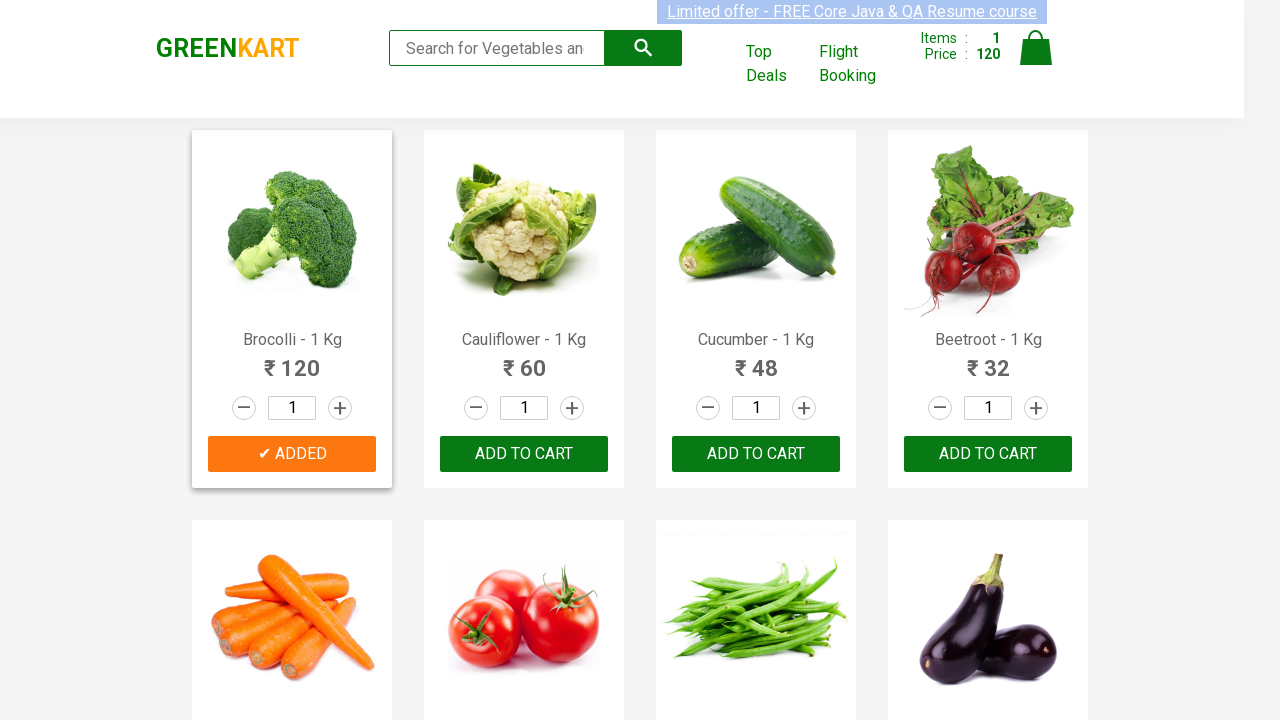

Extracted product name: Cucumber
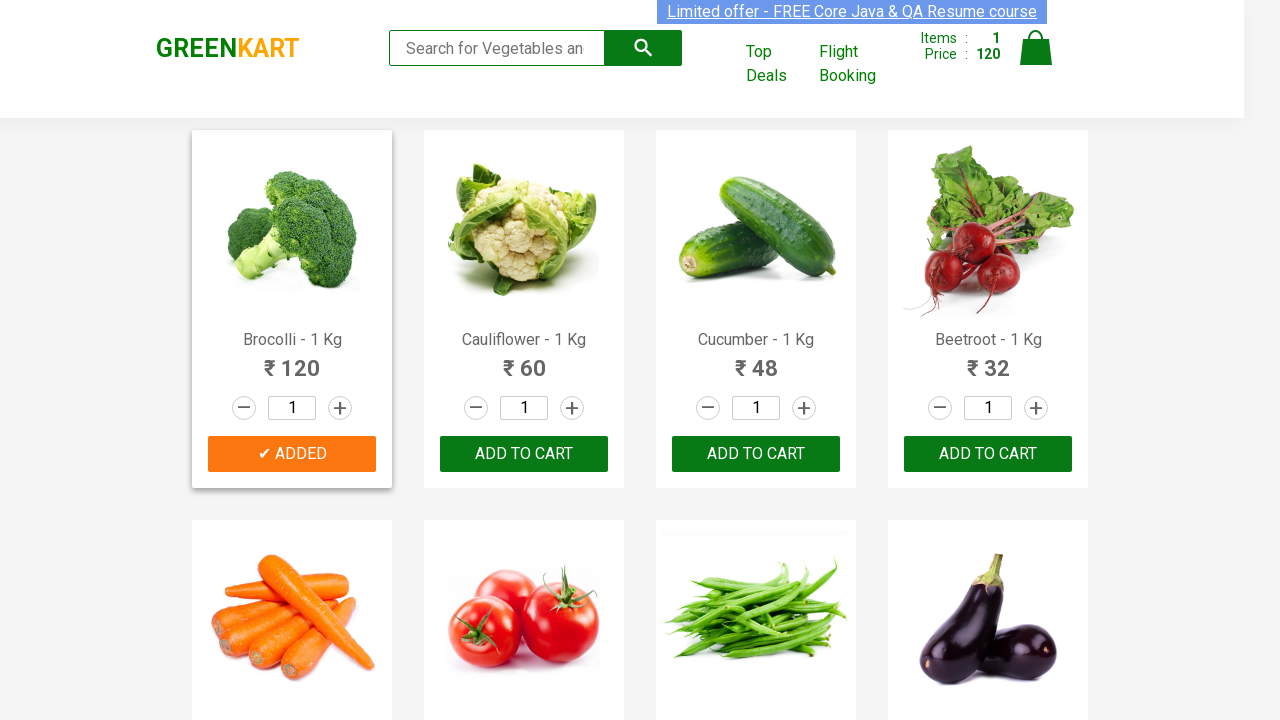

Added 'Cucumber' to cart by clicking button at index 2 at (756, 454) on div.product-action button >> nth=2
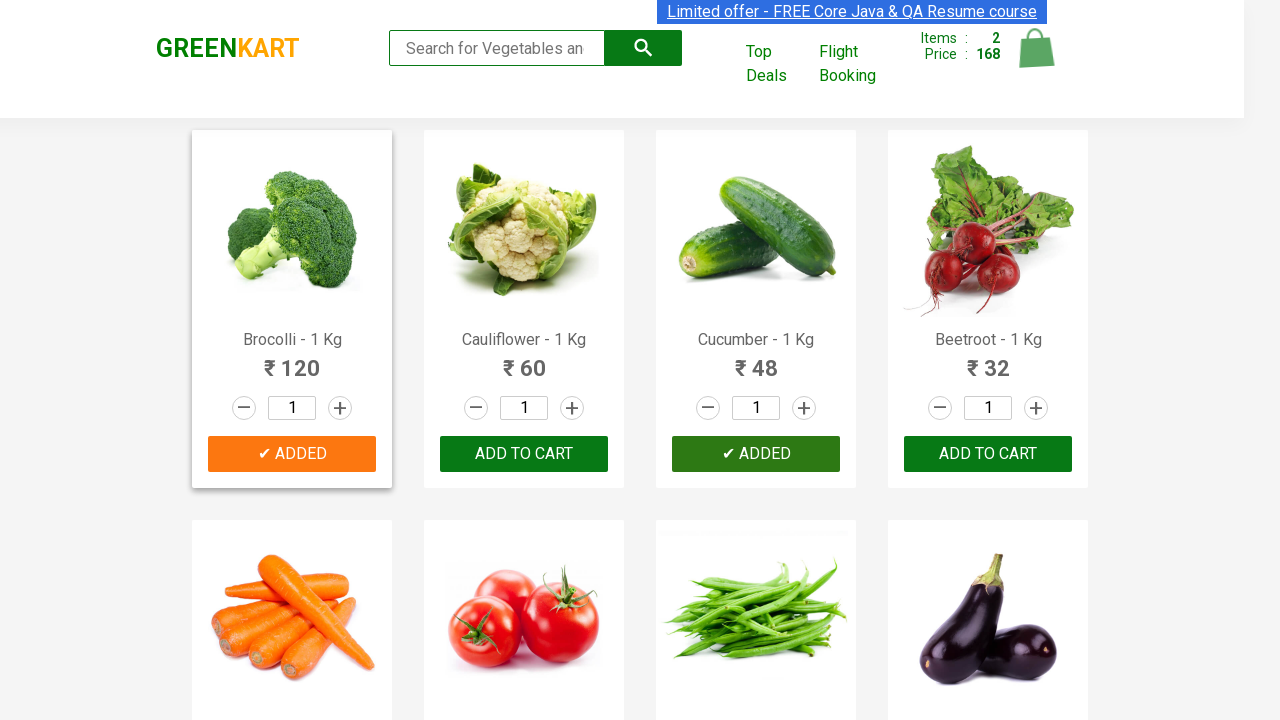

Retrieved text content for product at index 3
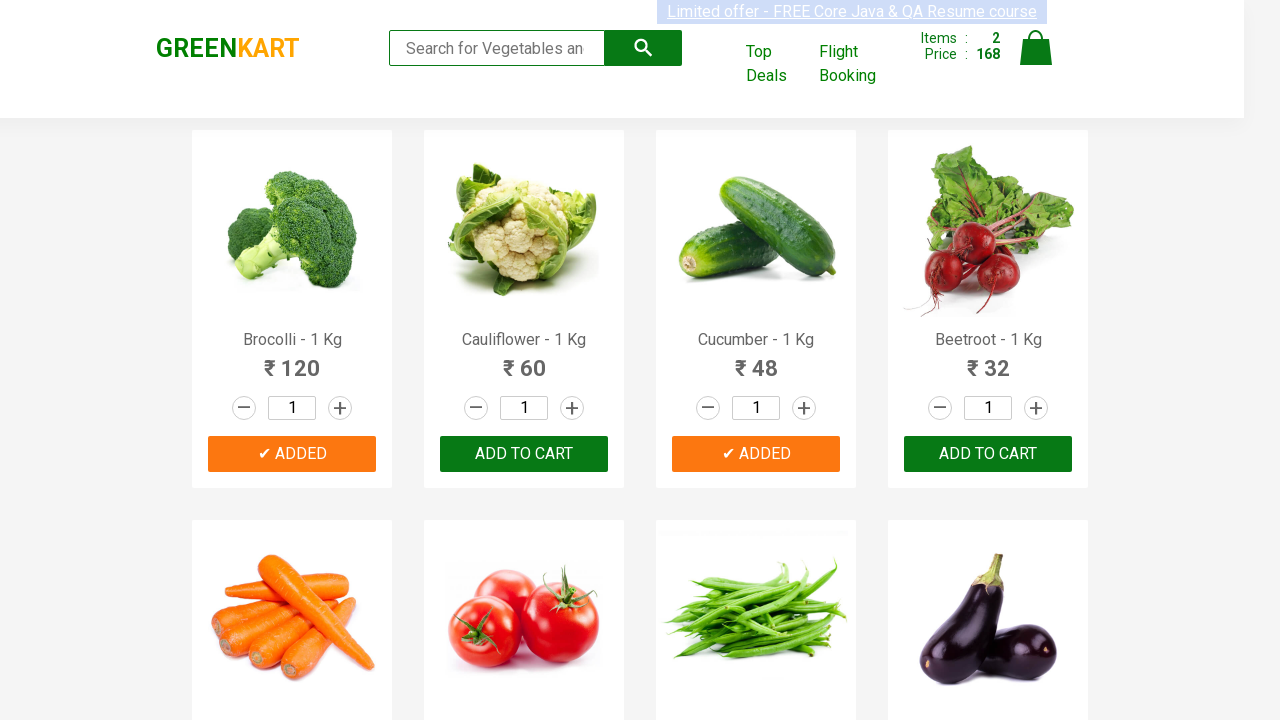

Extracted product name: Beetroot
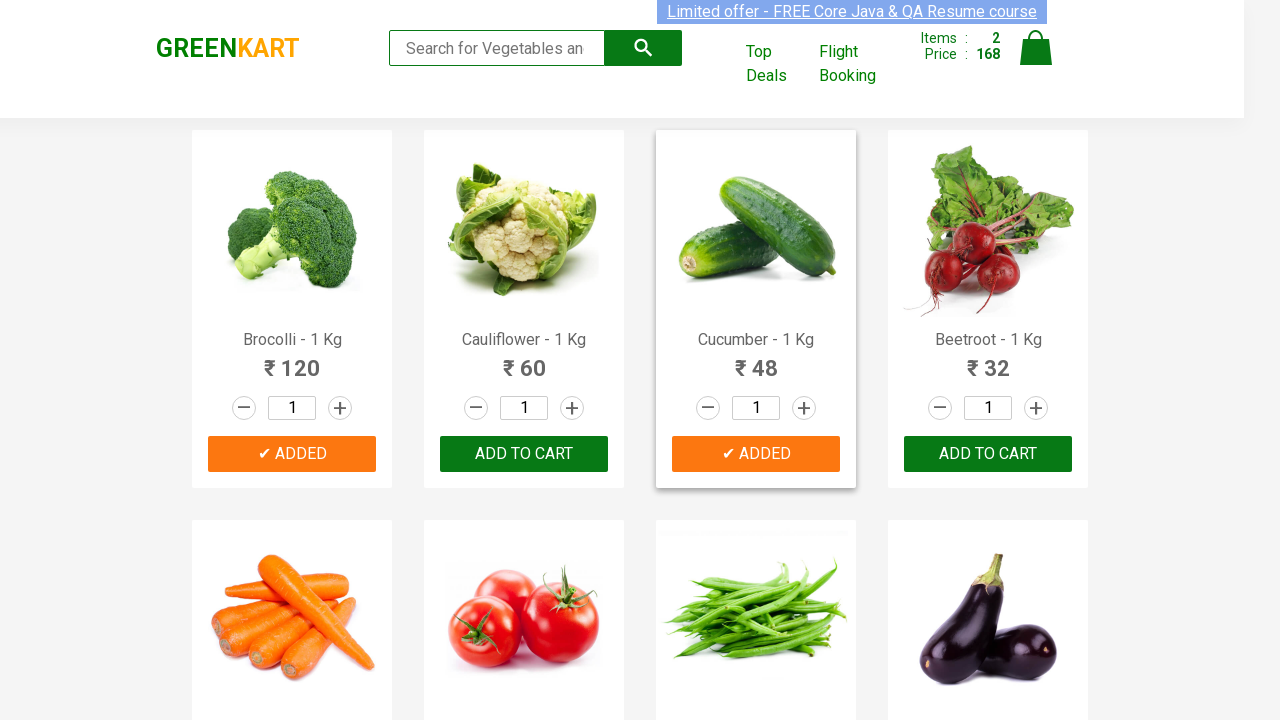

Retrieved text content for product at index 4
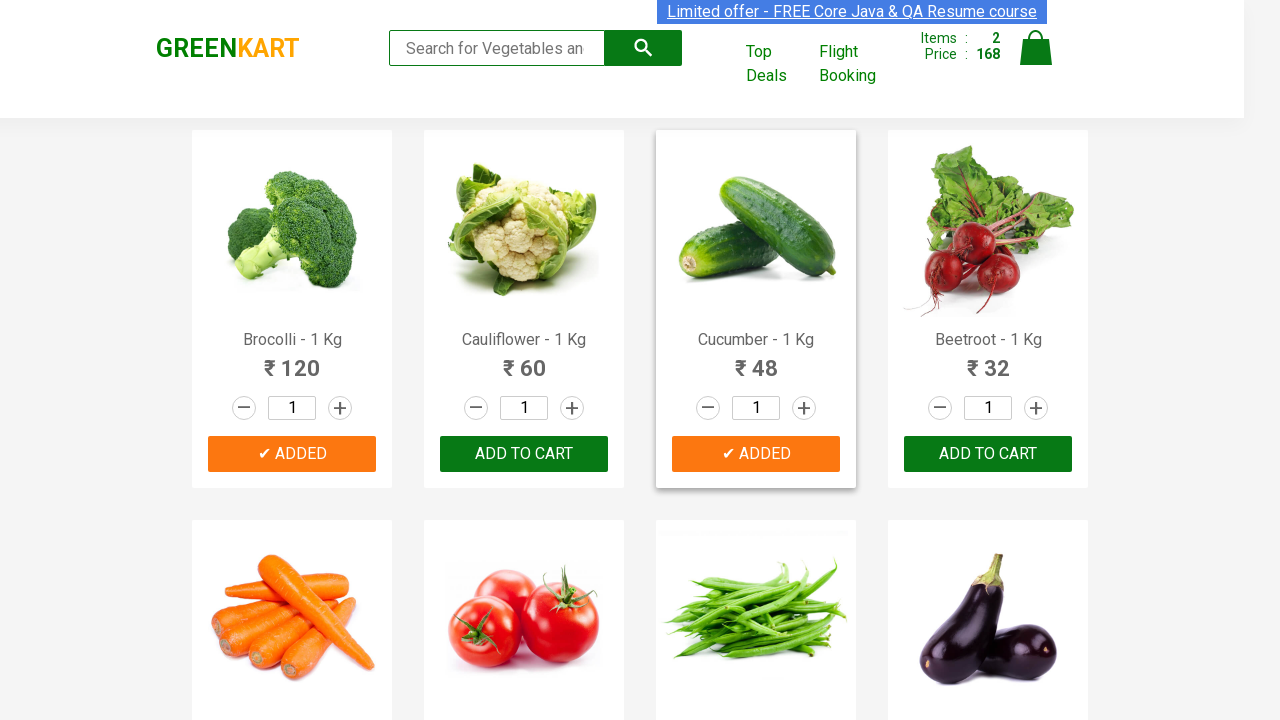

Extracted product name: Carrot
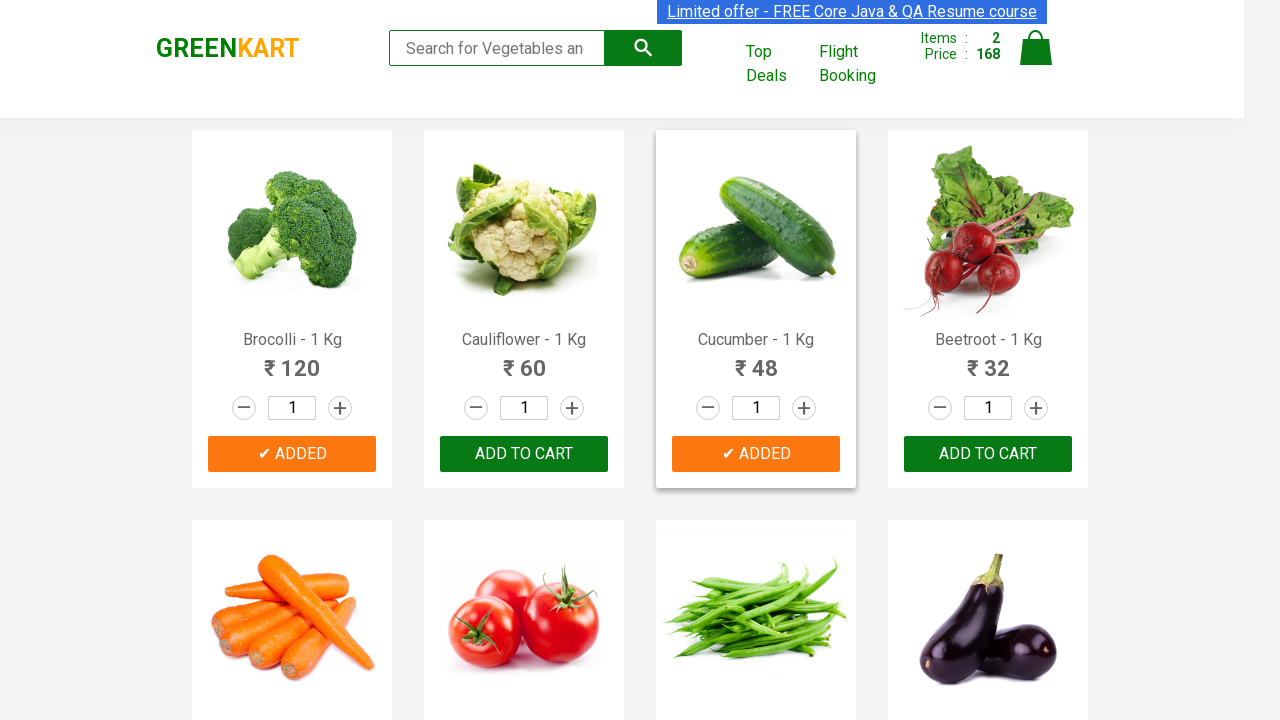

Retrieved text content for product at index 5
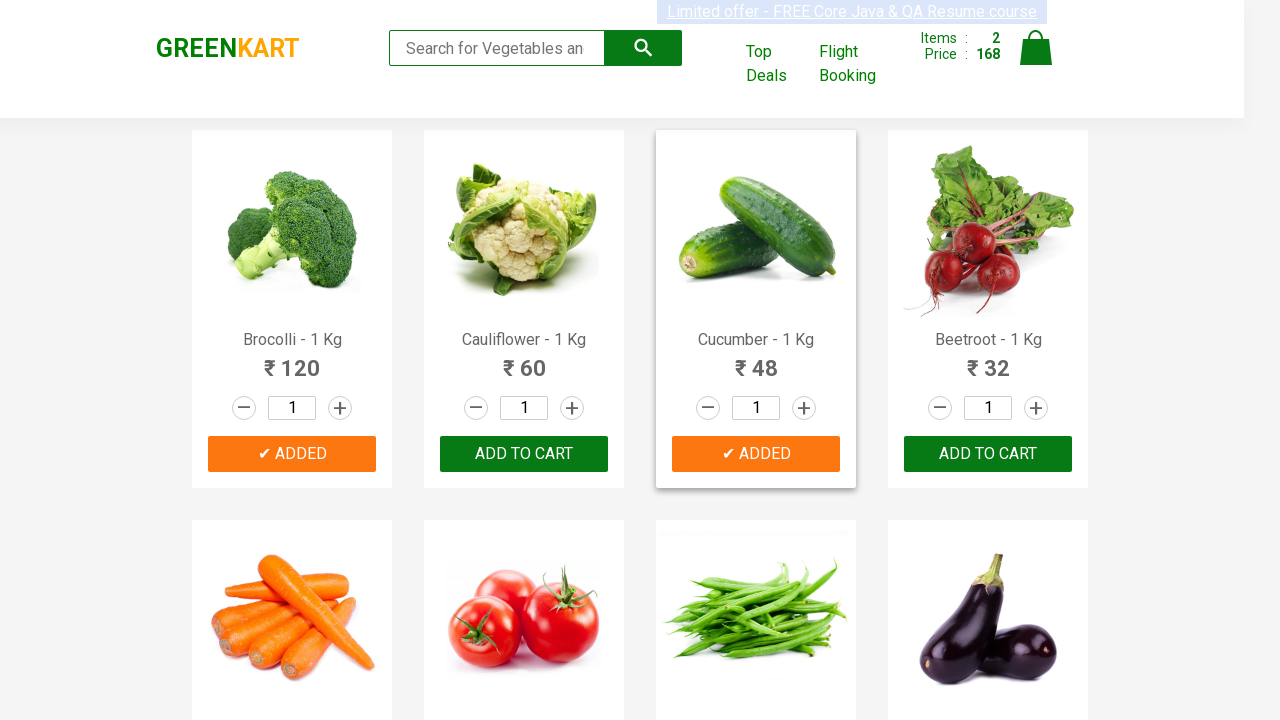

Extracted product name: Tomato
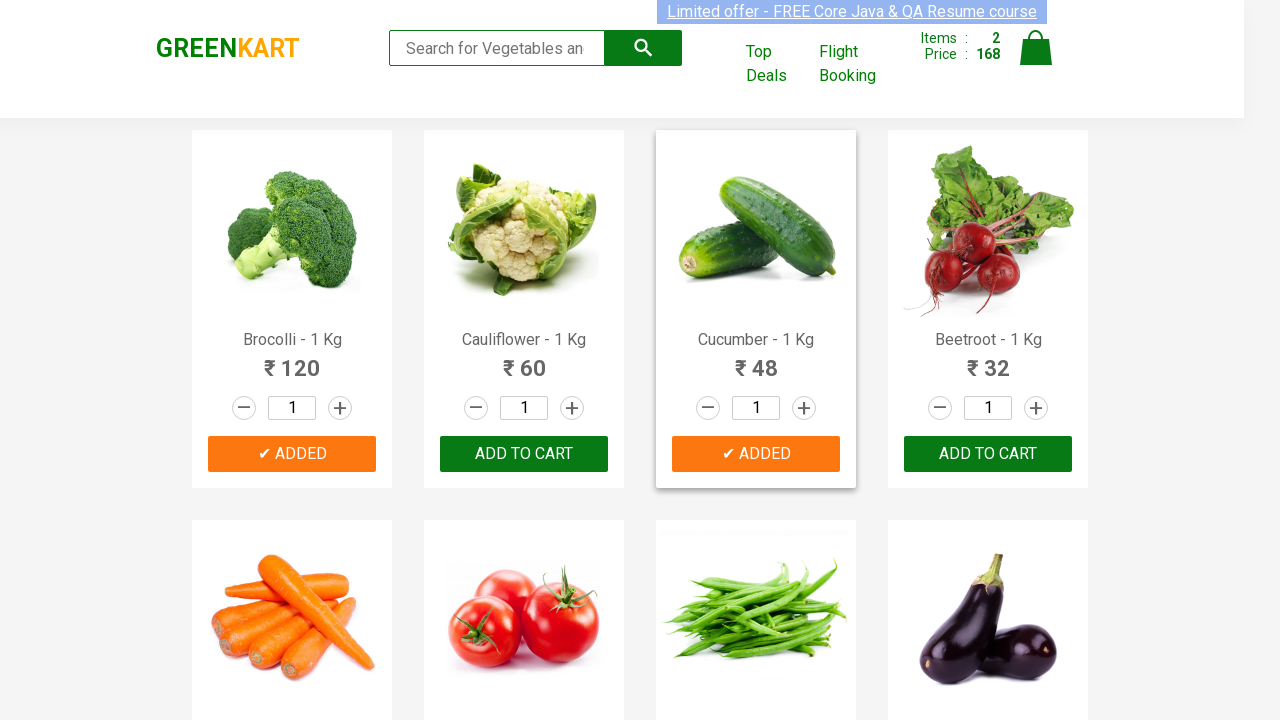

Retrieved text content for product at index 6
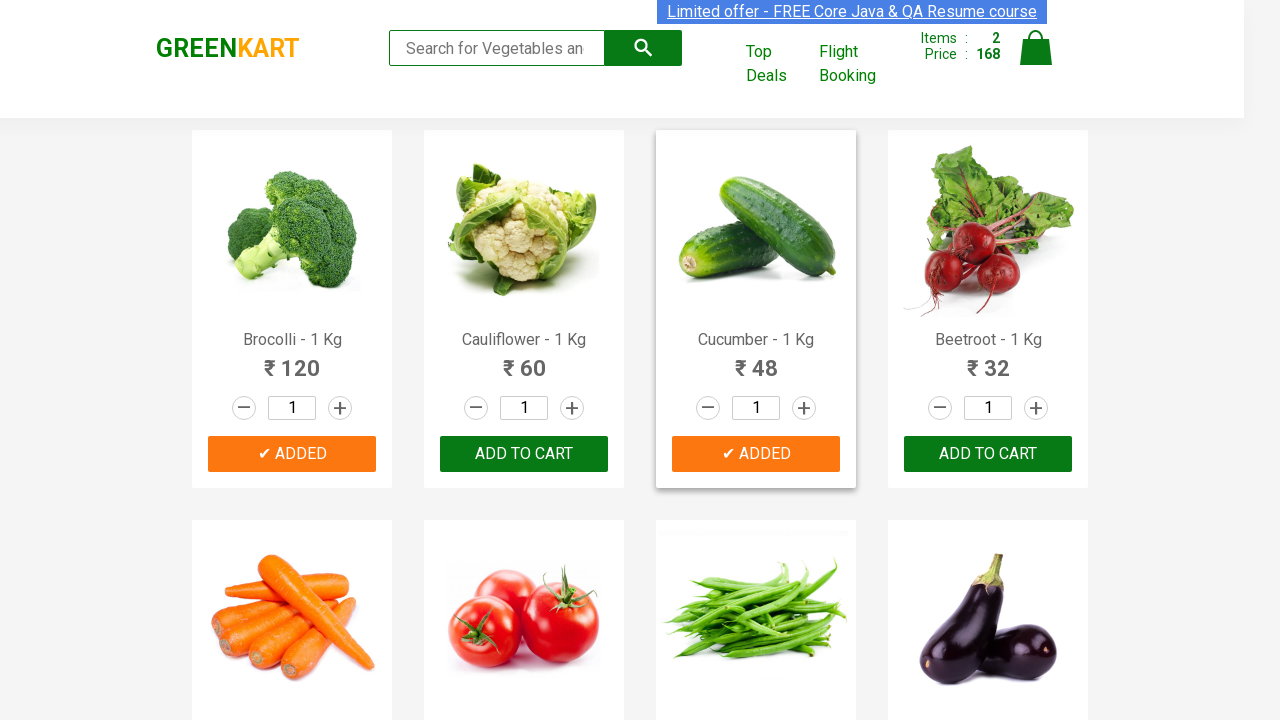

Extracted product name: Beans
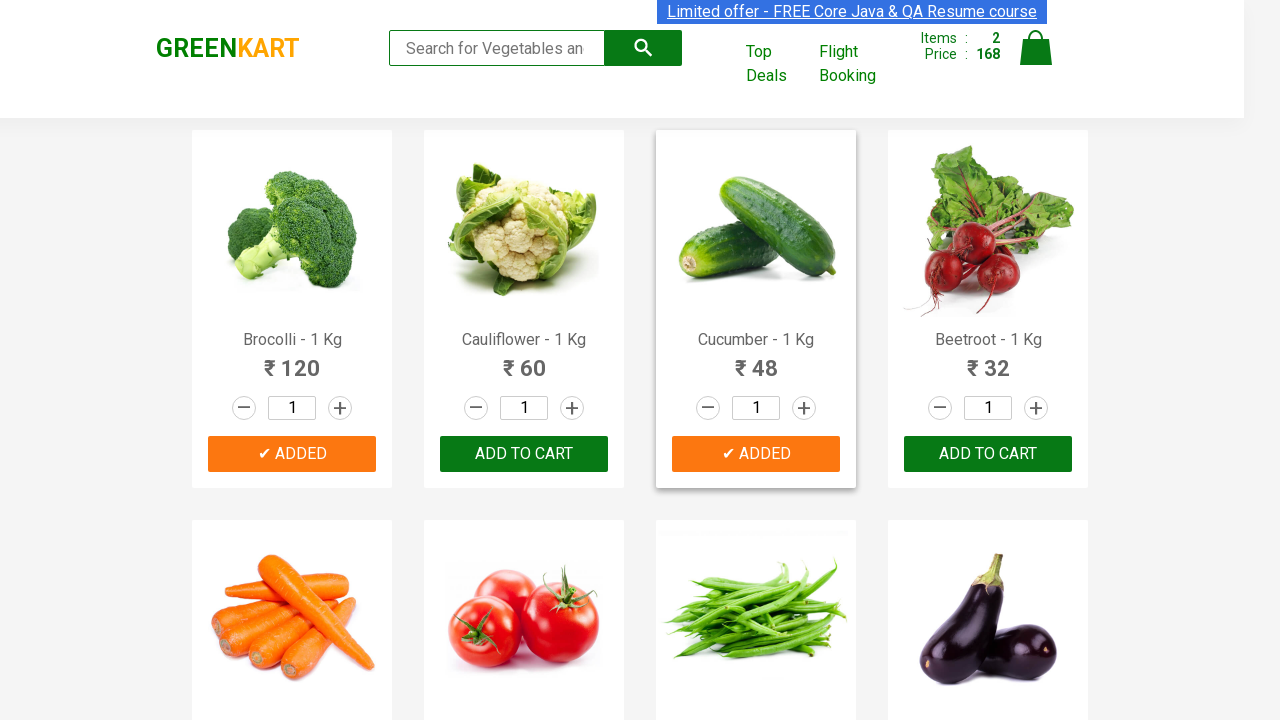

Retrieved text content for product at index 7
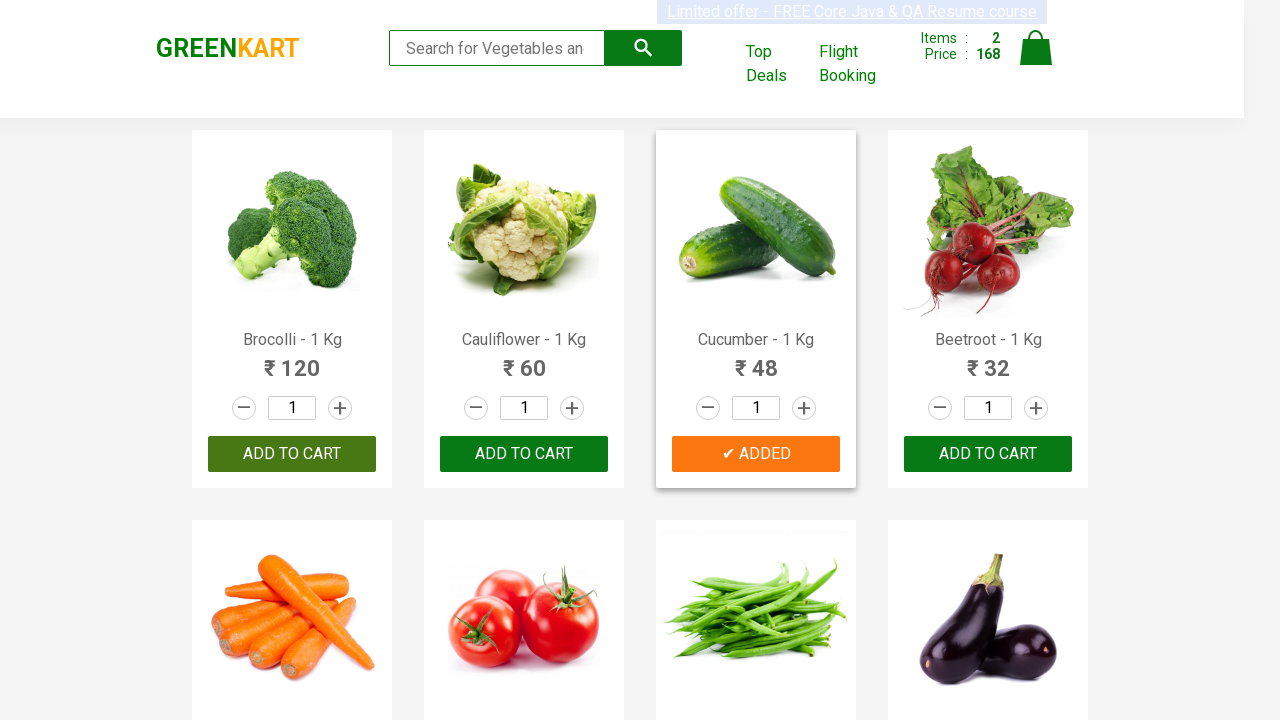

Extracted product name: Brinjal
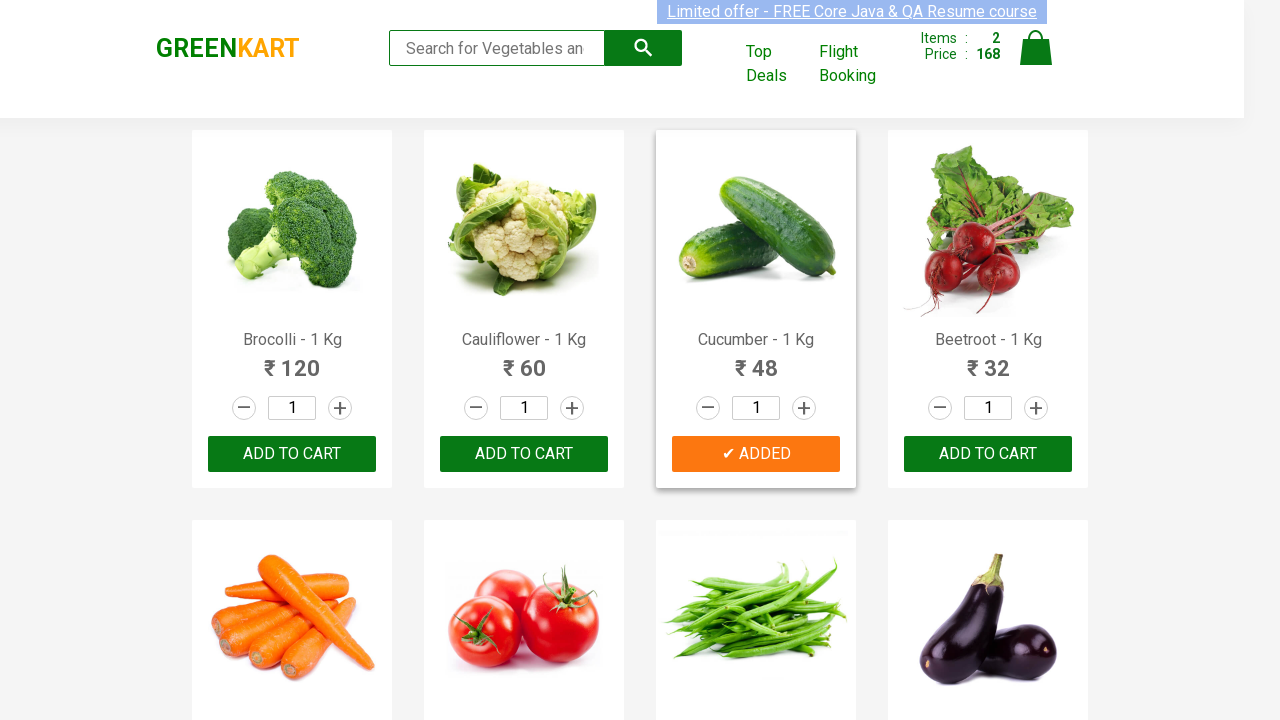

Retrieved text content for product at index 8
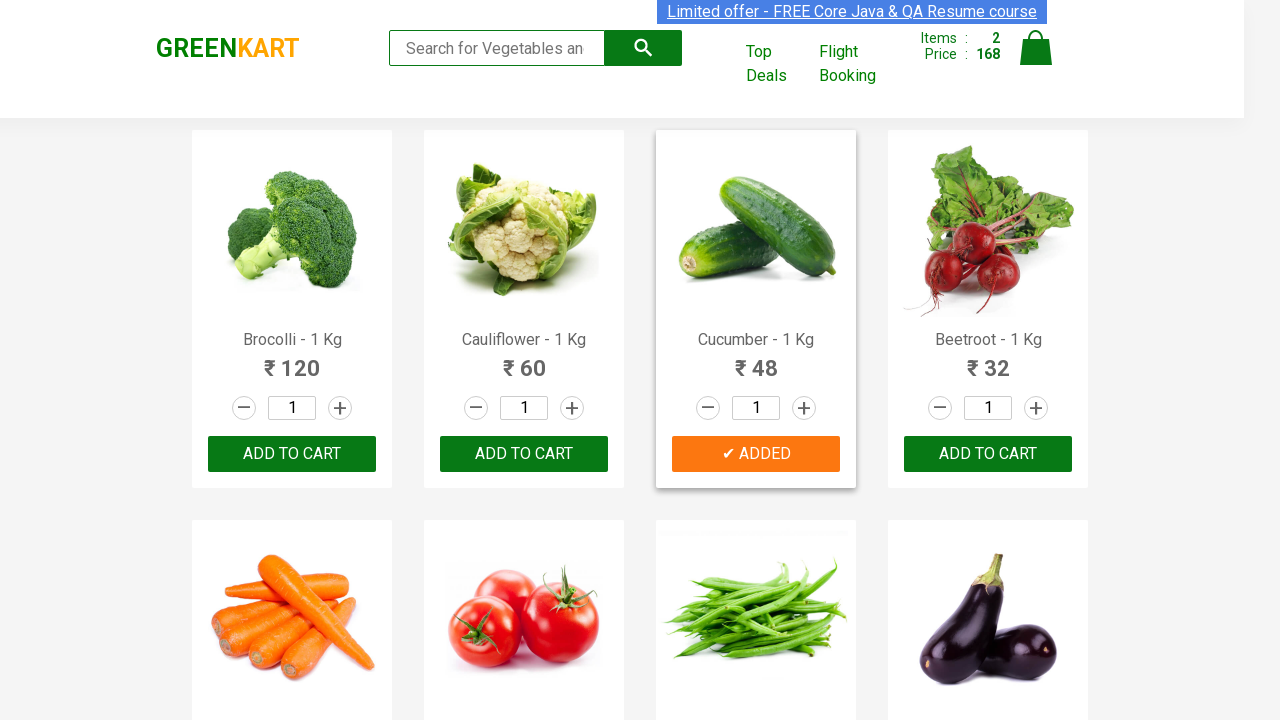

Extracted product name: Capsicum
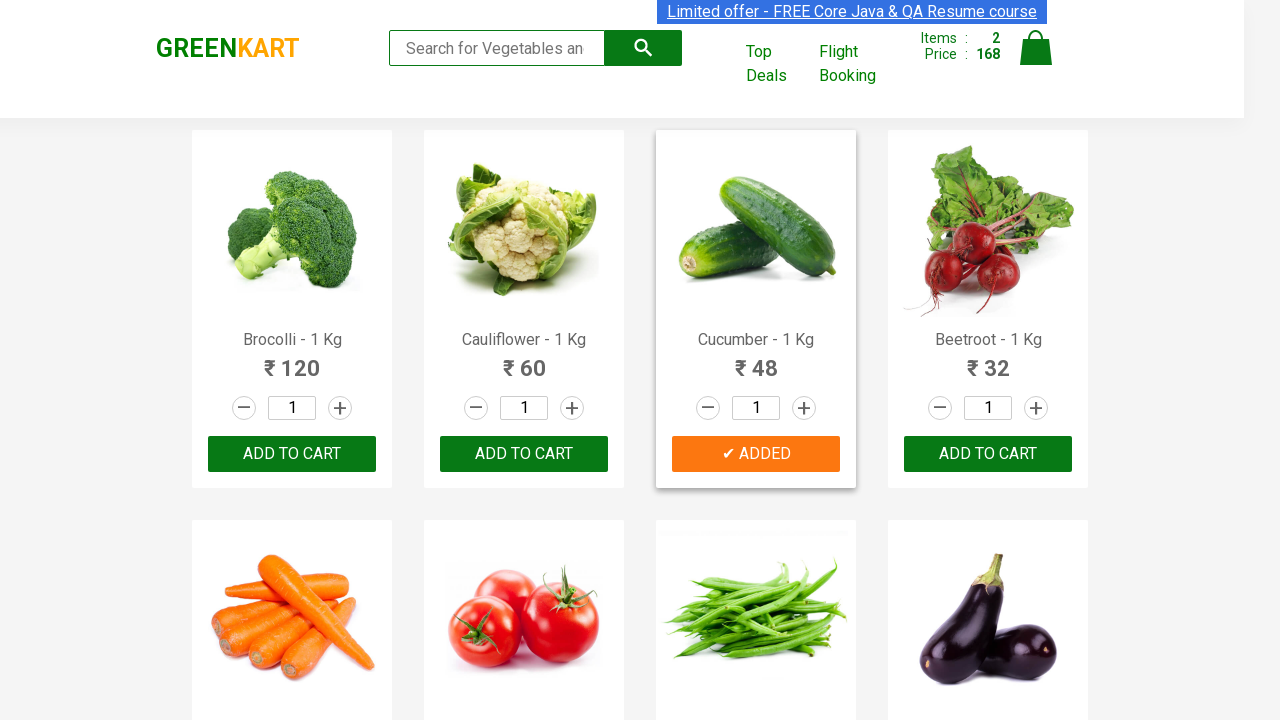

Retrieved text content for product at index 9
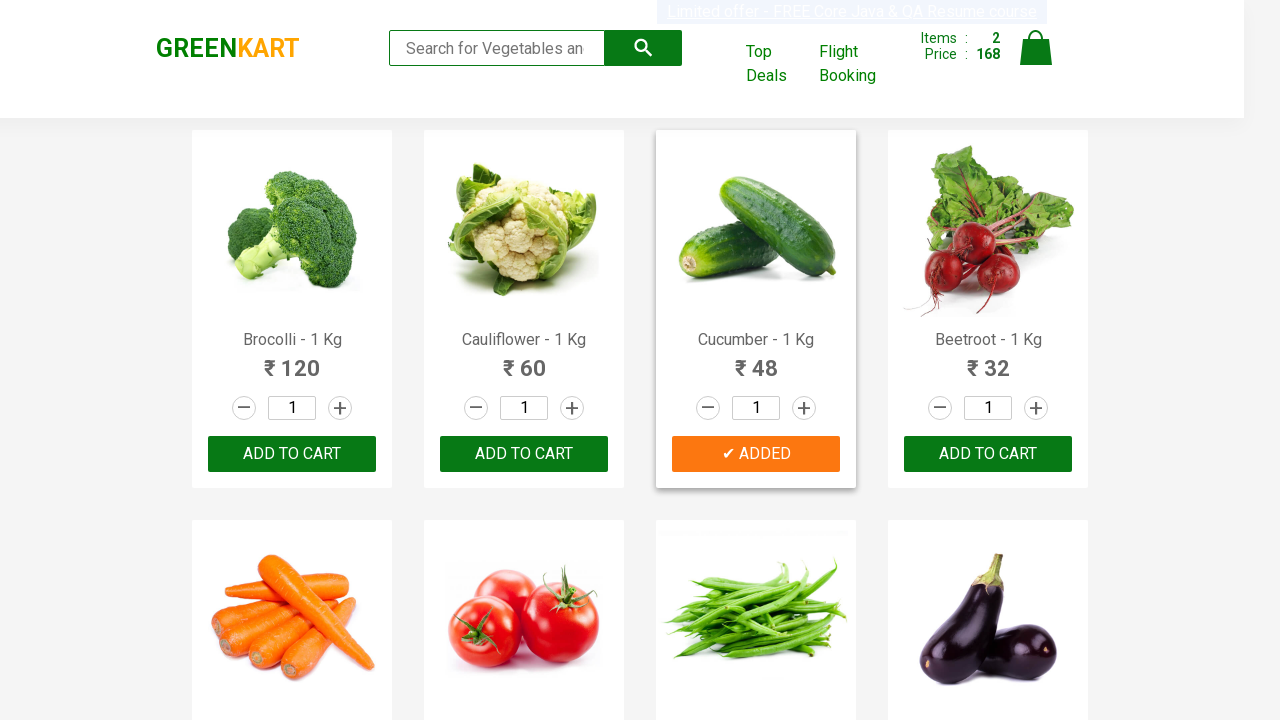

Extracted product name: Mushroom
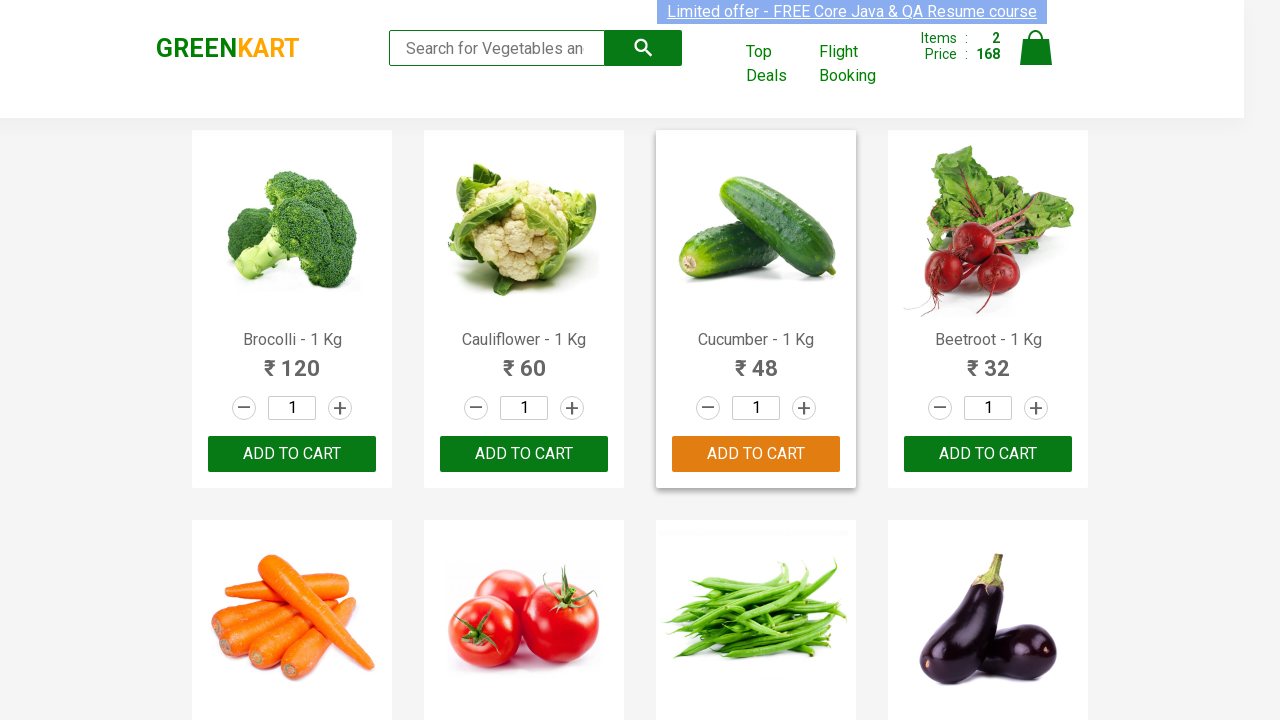

Retrieved text content for product at index 10
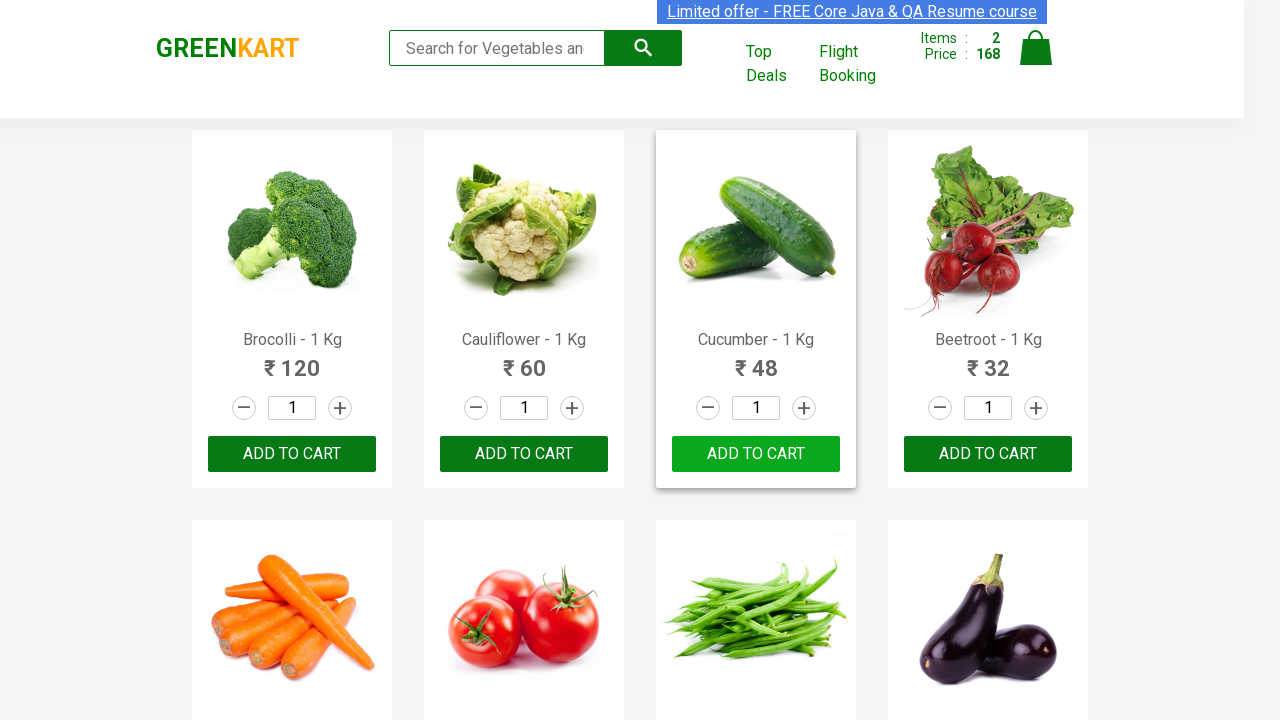

Extracted product name: Potato
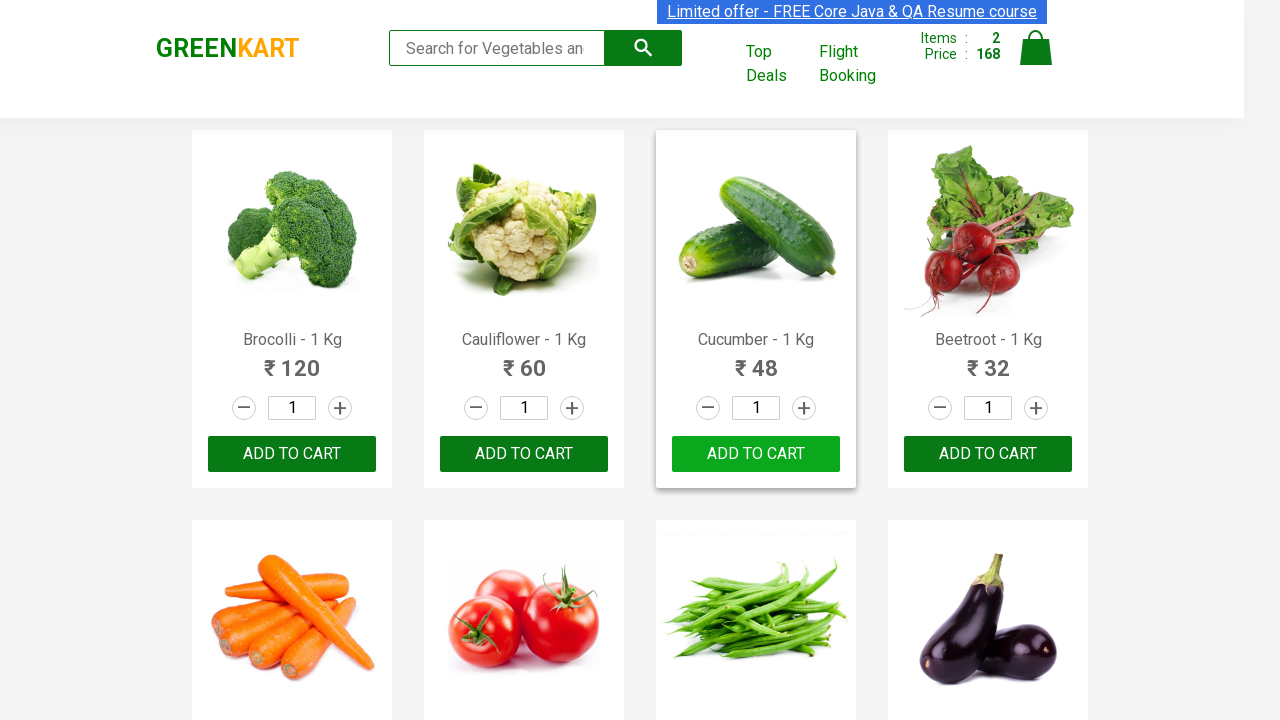

Retrieved text content for product at index 11
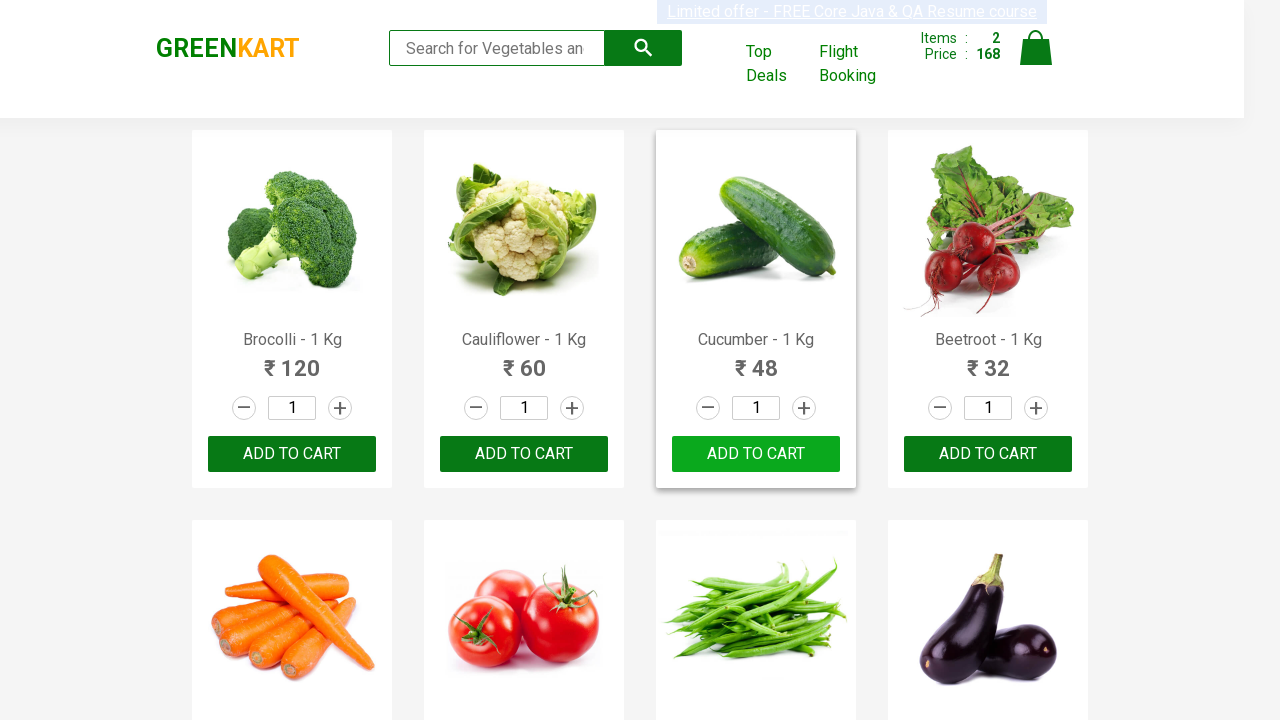

Extracted product name: Pumpkin
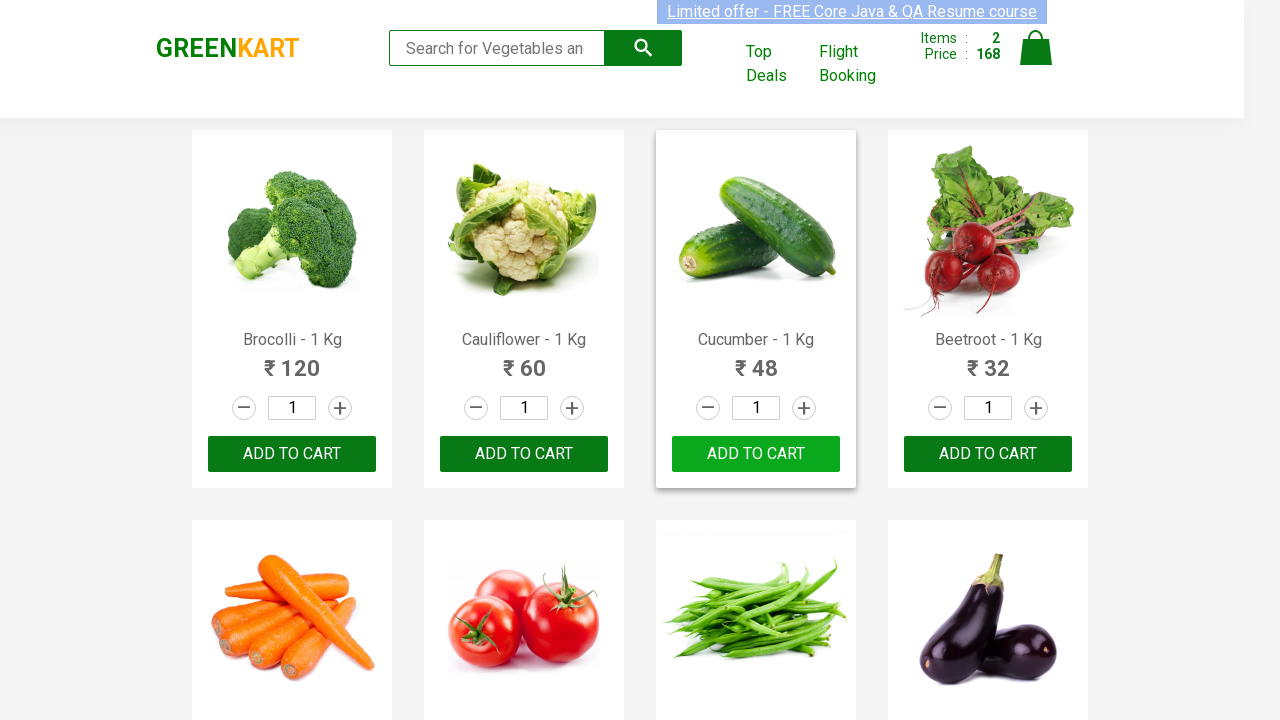

Retrieved text content for product at index 12
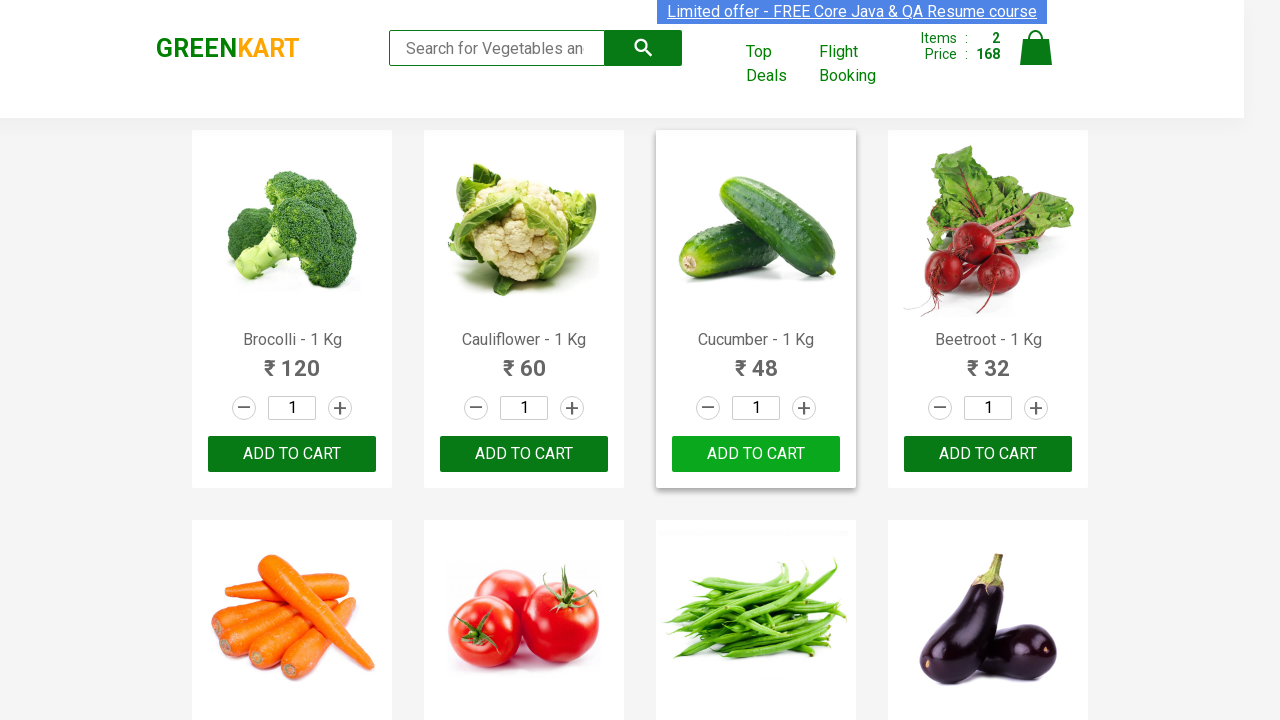

Extracted product name: Corn
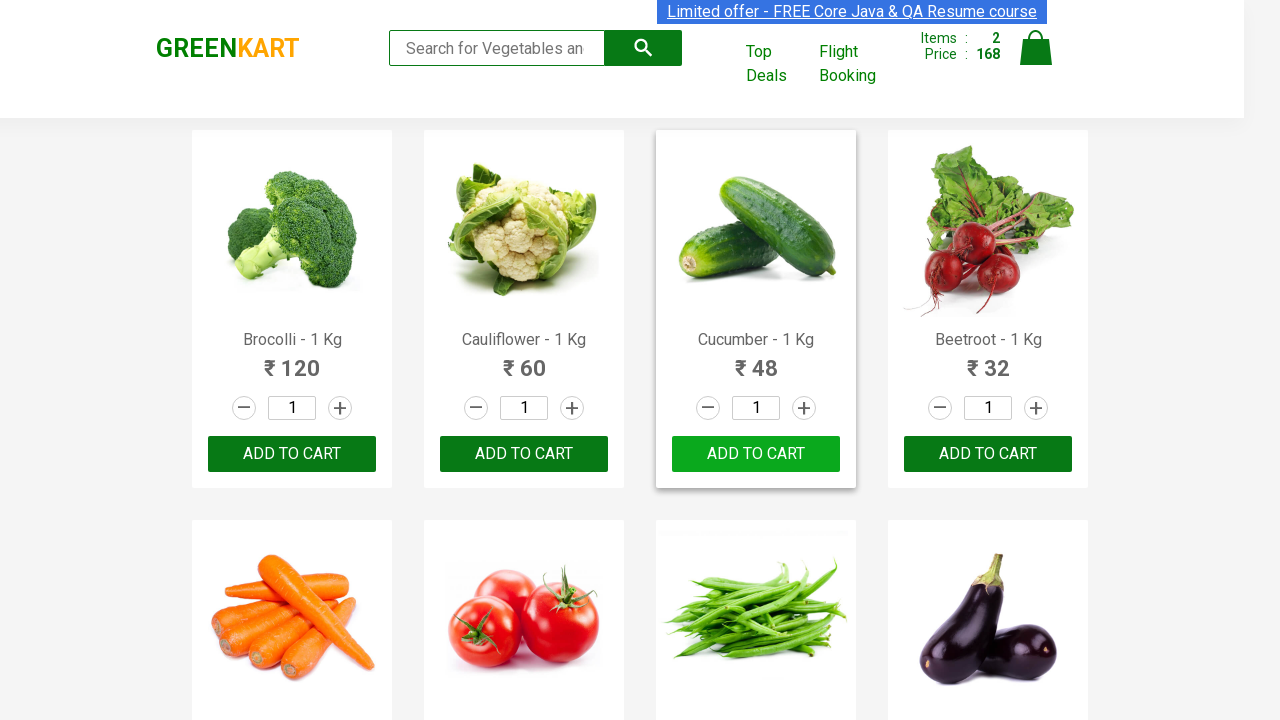

Retrieved text content for product at index 13
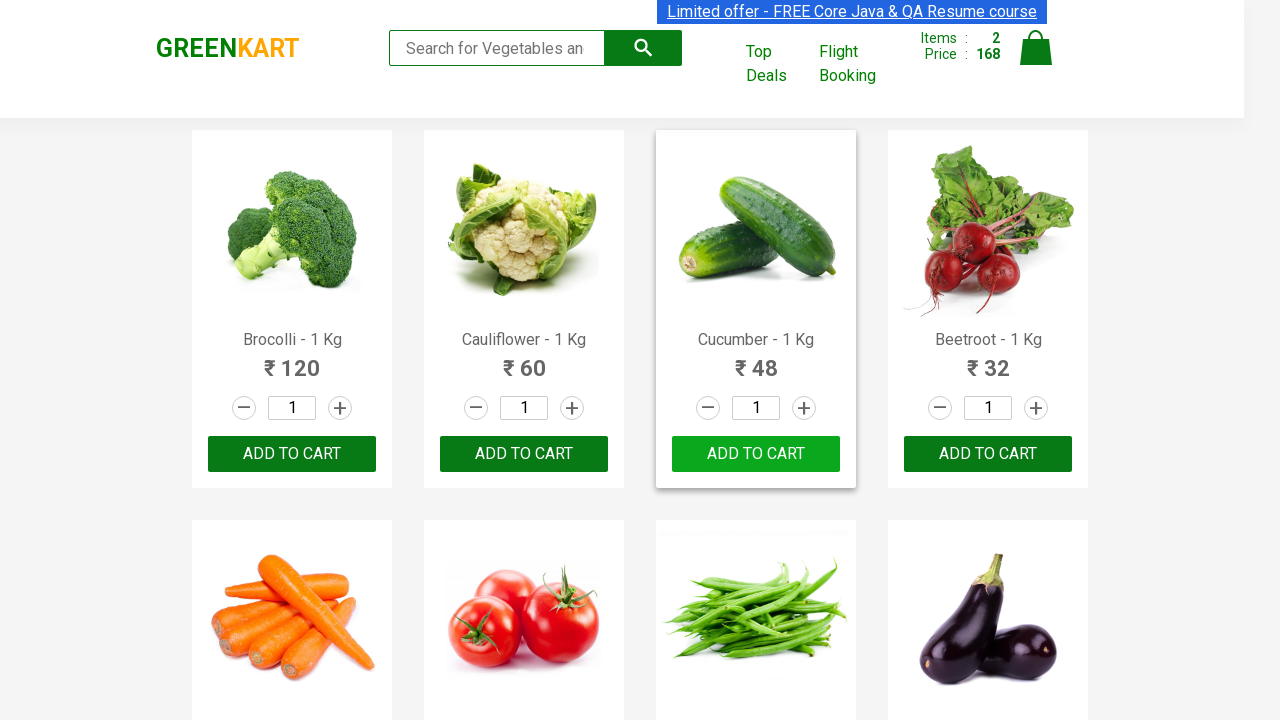

Extracted product name: Onion
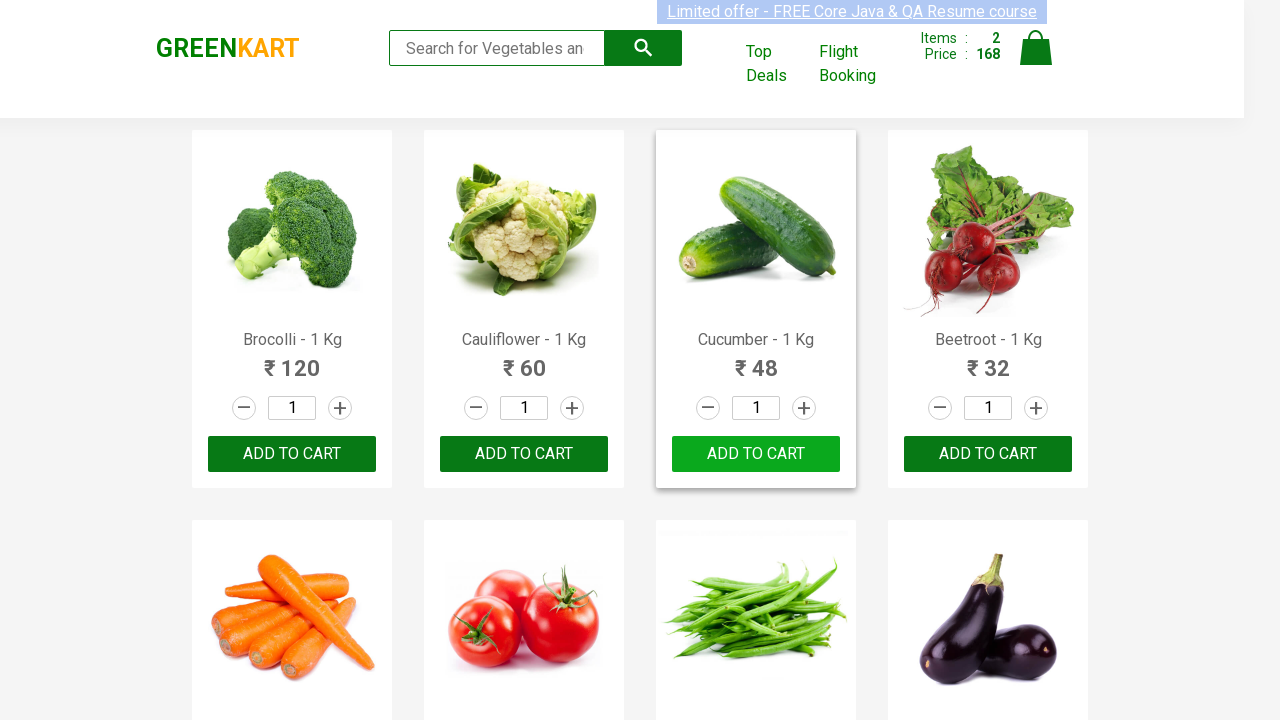

Retrieved text content for product at index 14
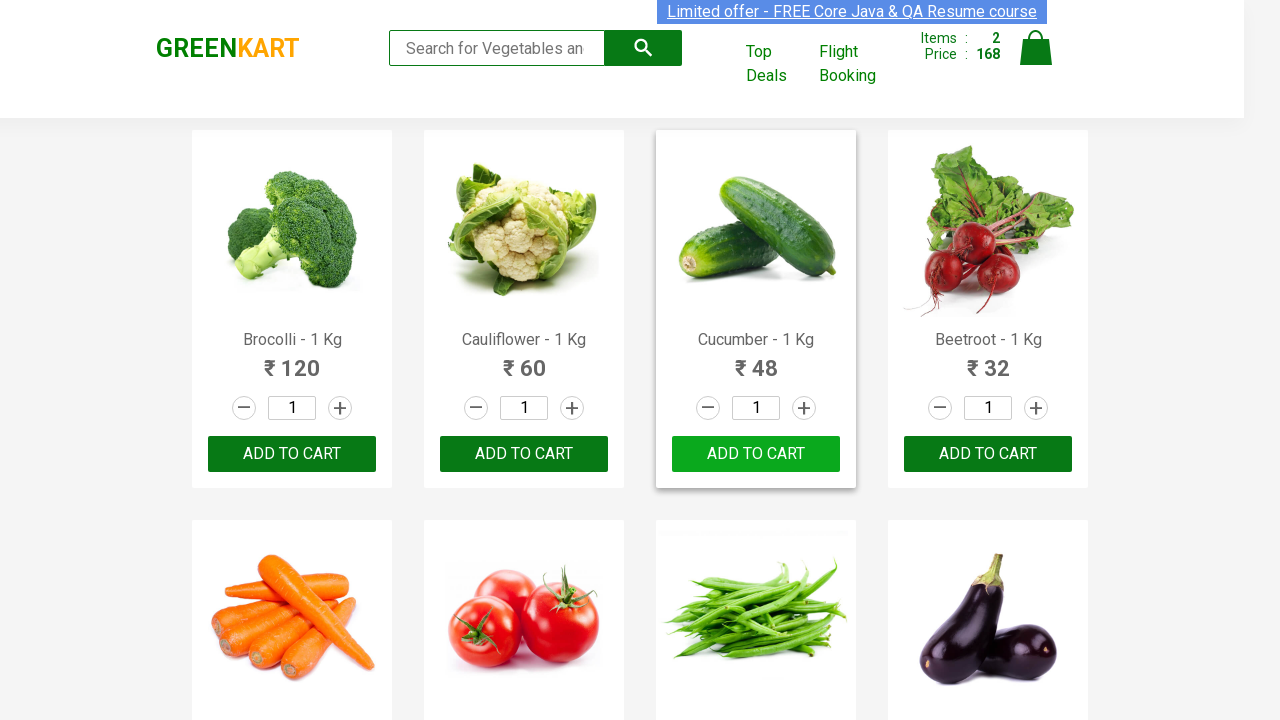

Extracted product name: Apple
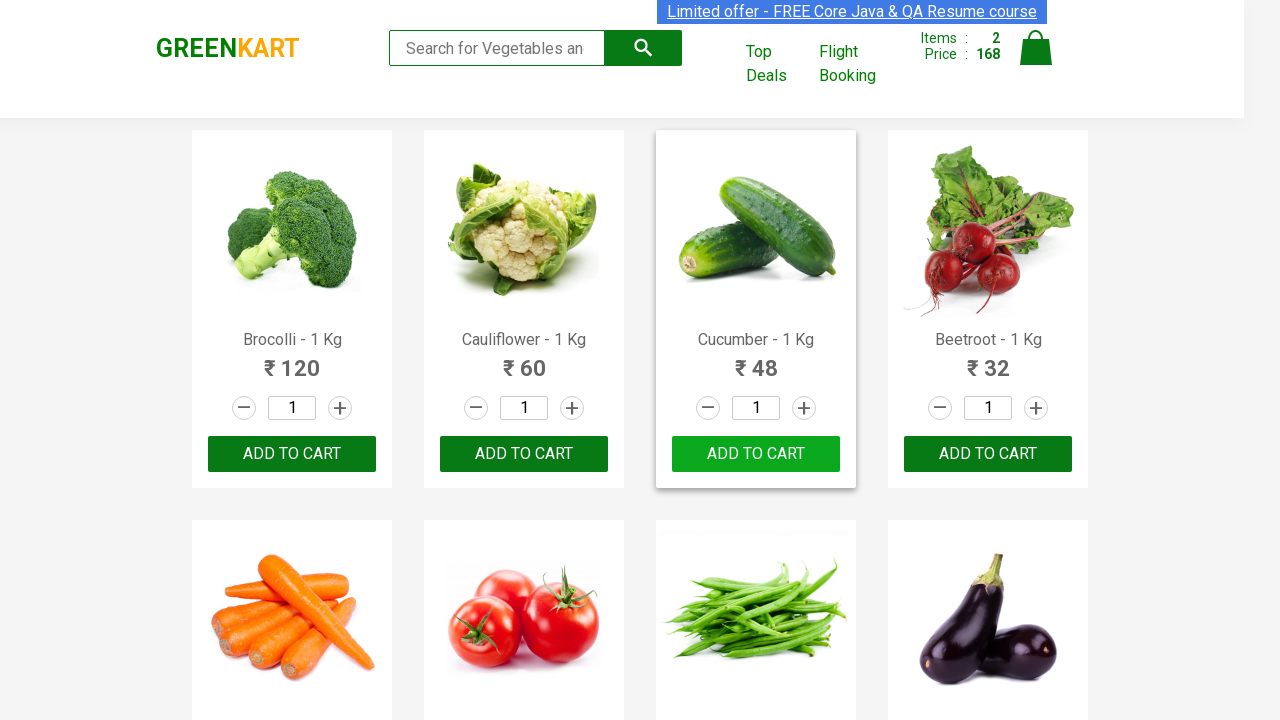

Retrieved text content for product at index 15
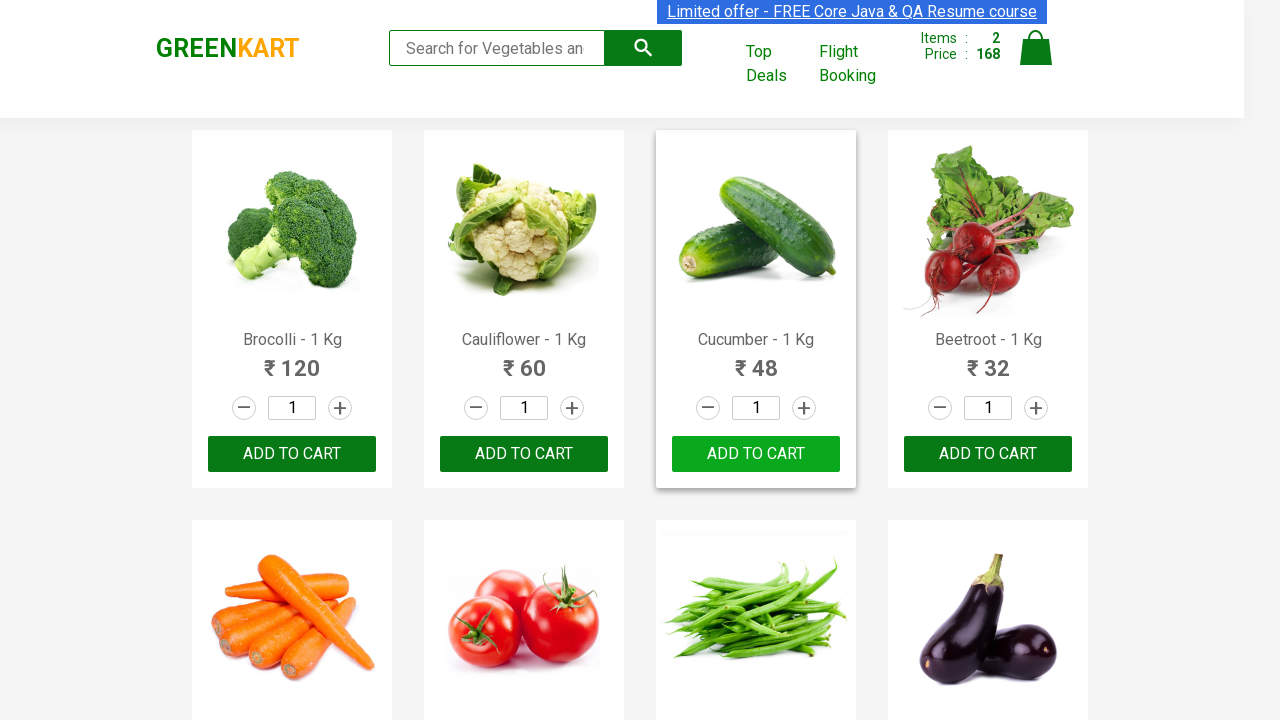

Extracted product name: Banana
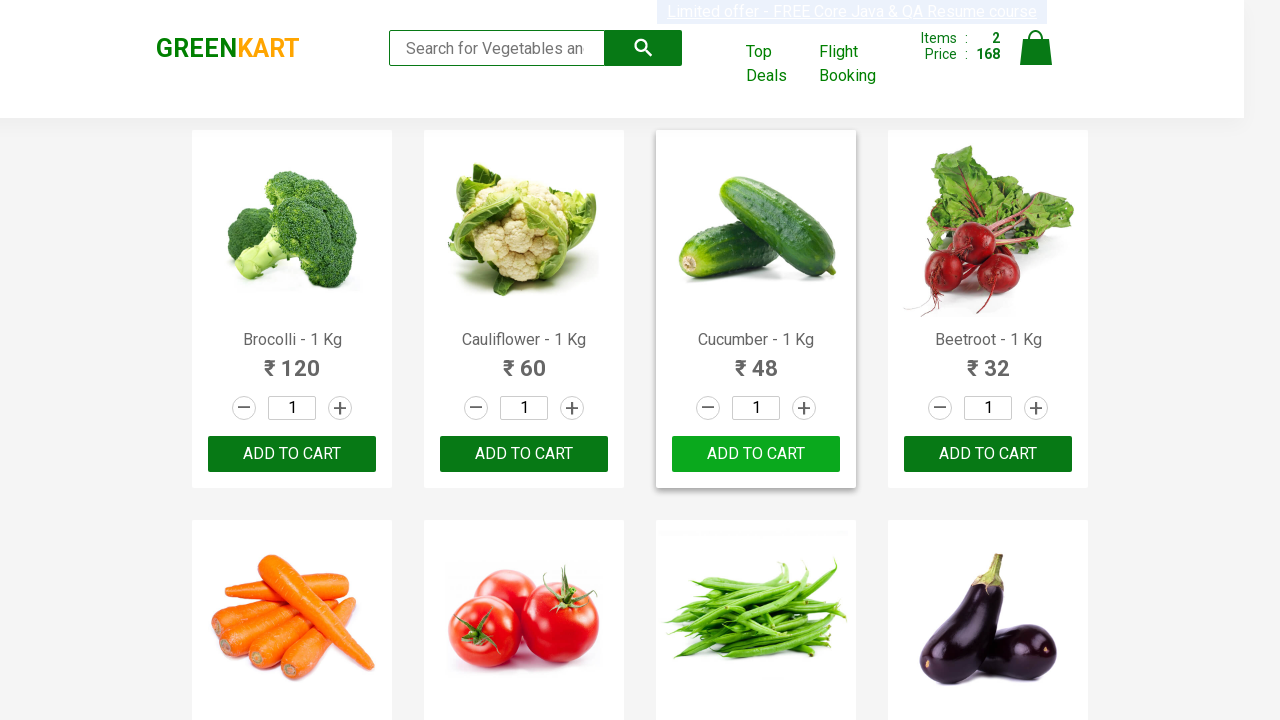

Retrieved text content for product at index 16
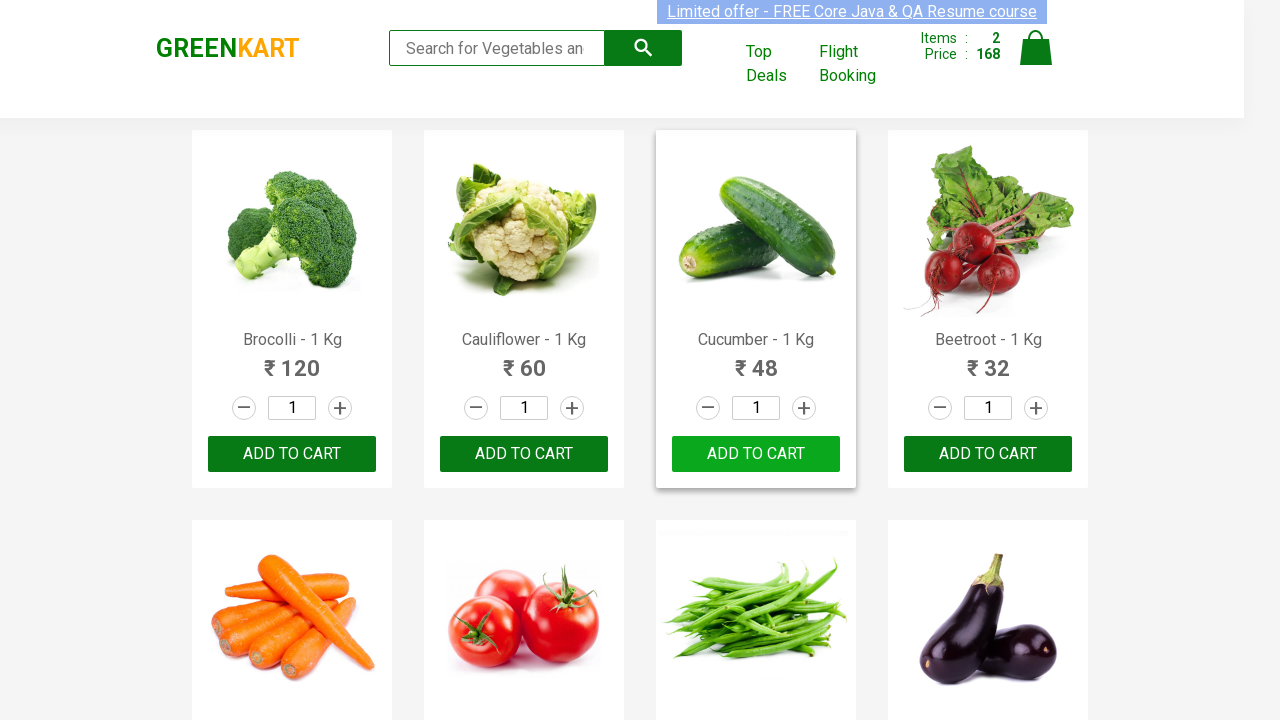

Extracted product name: Grapes
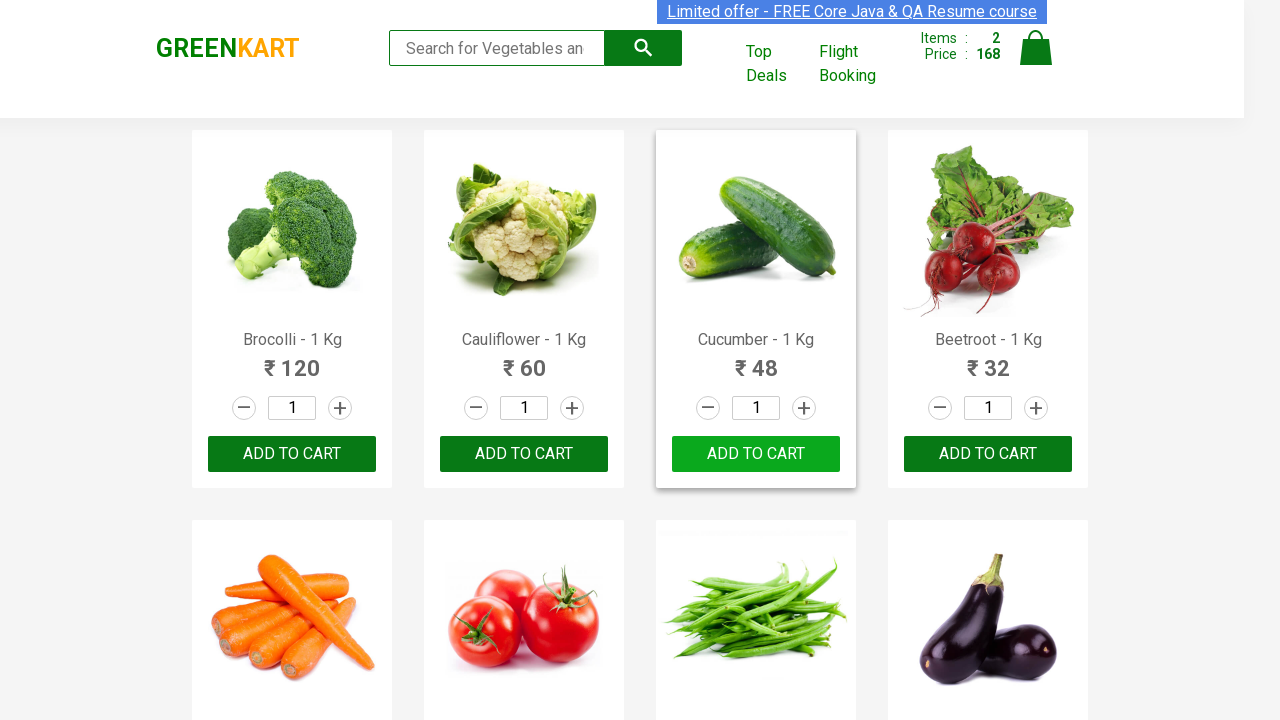

Retrieved text content for product at index 17
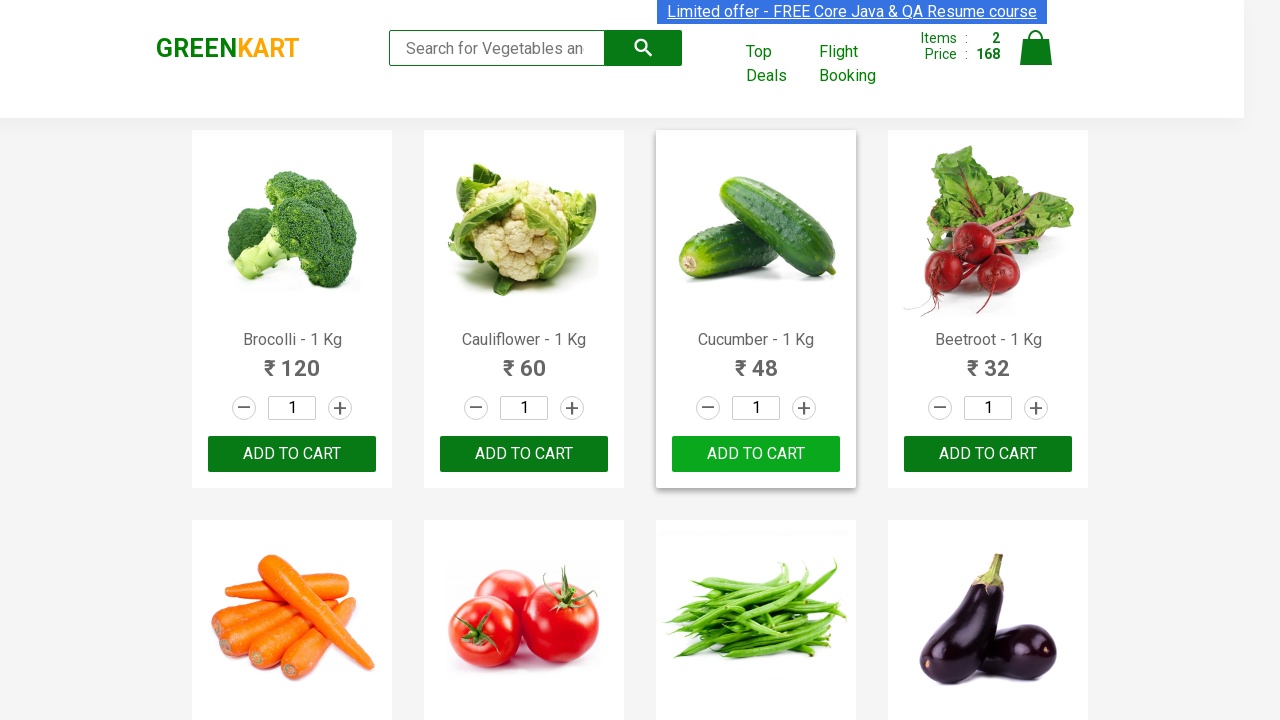

Extracted product name: Mango
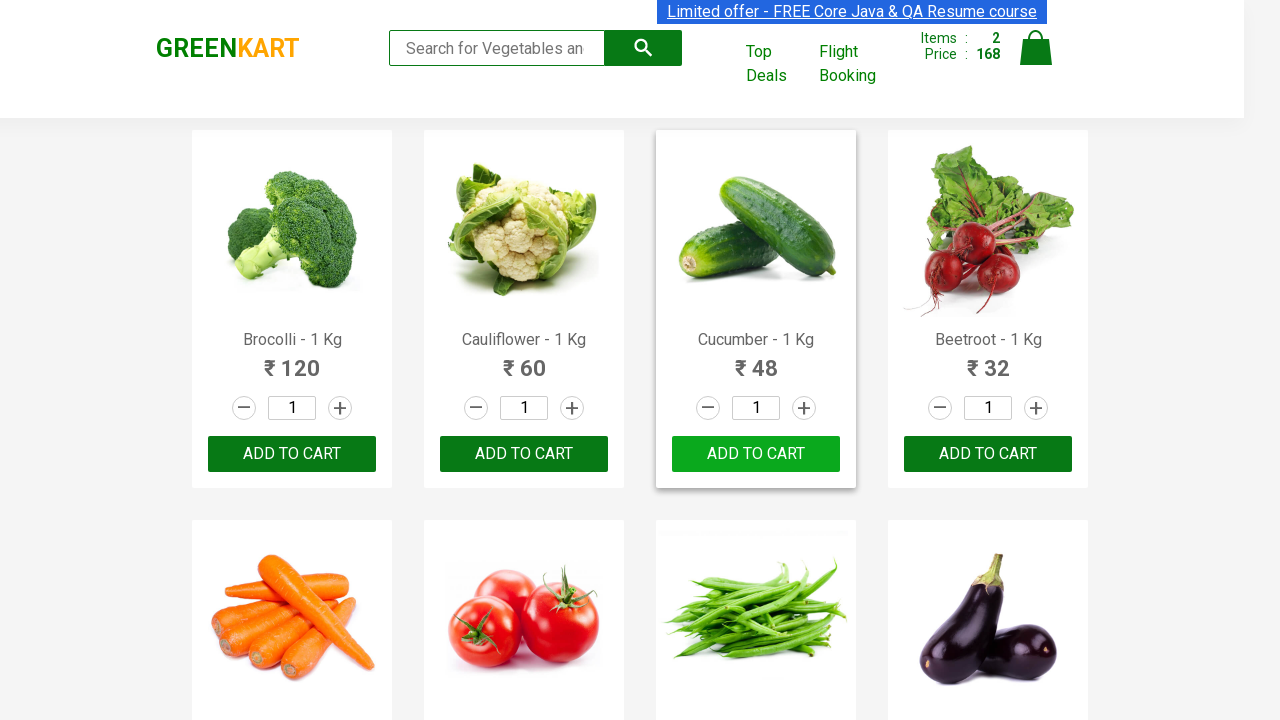

Retrieved text content for product at index 18
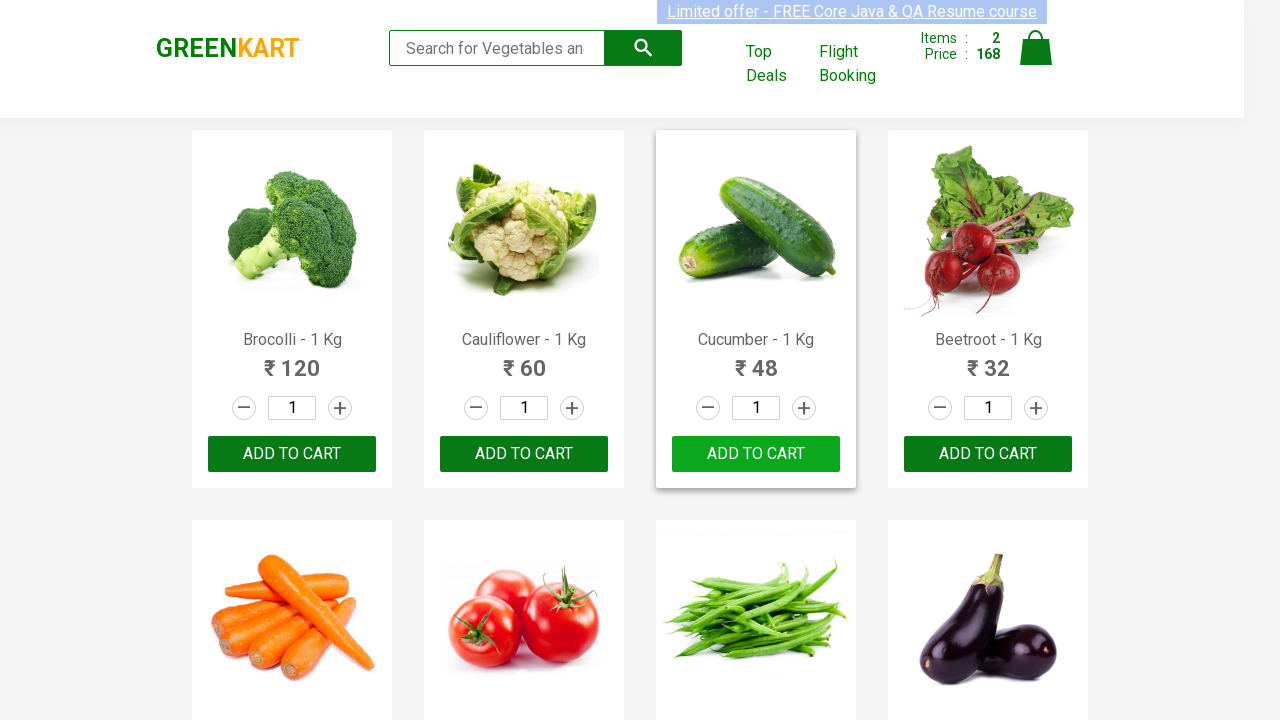

Extracted product name: Musk Melon
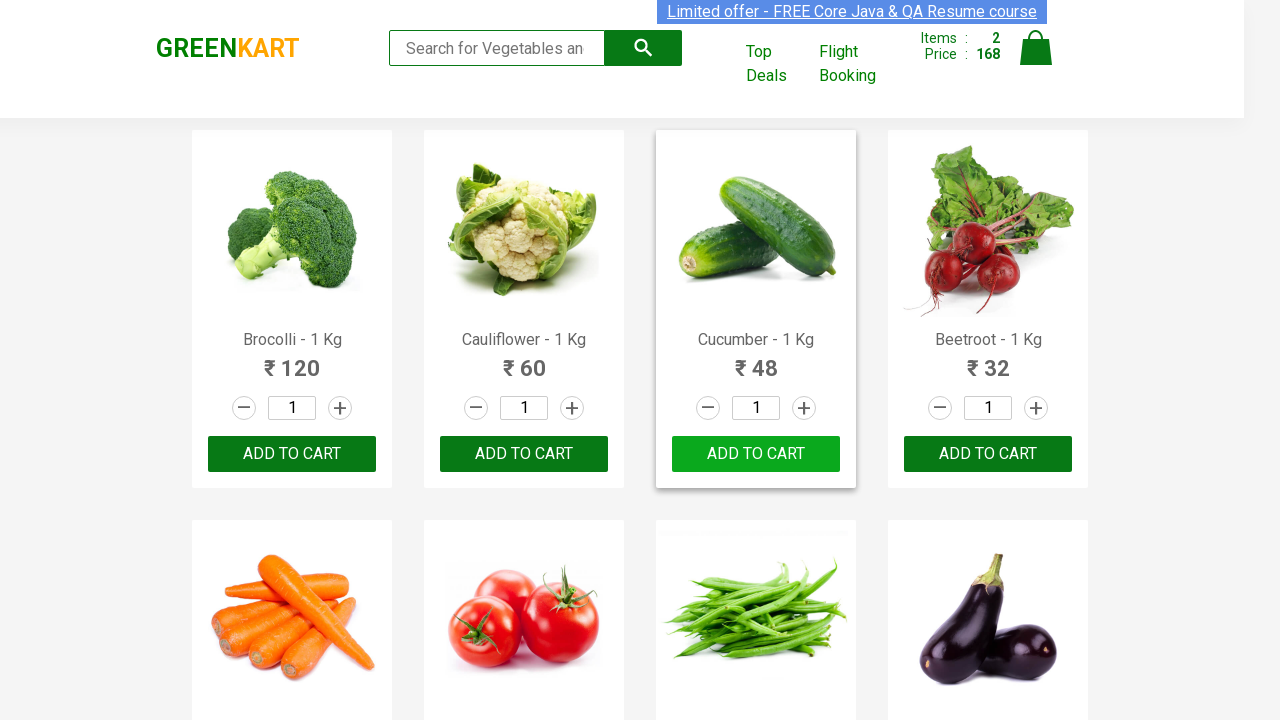

Retrieved text content for product at index 19
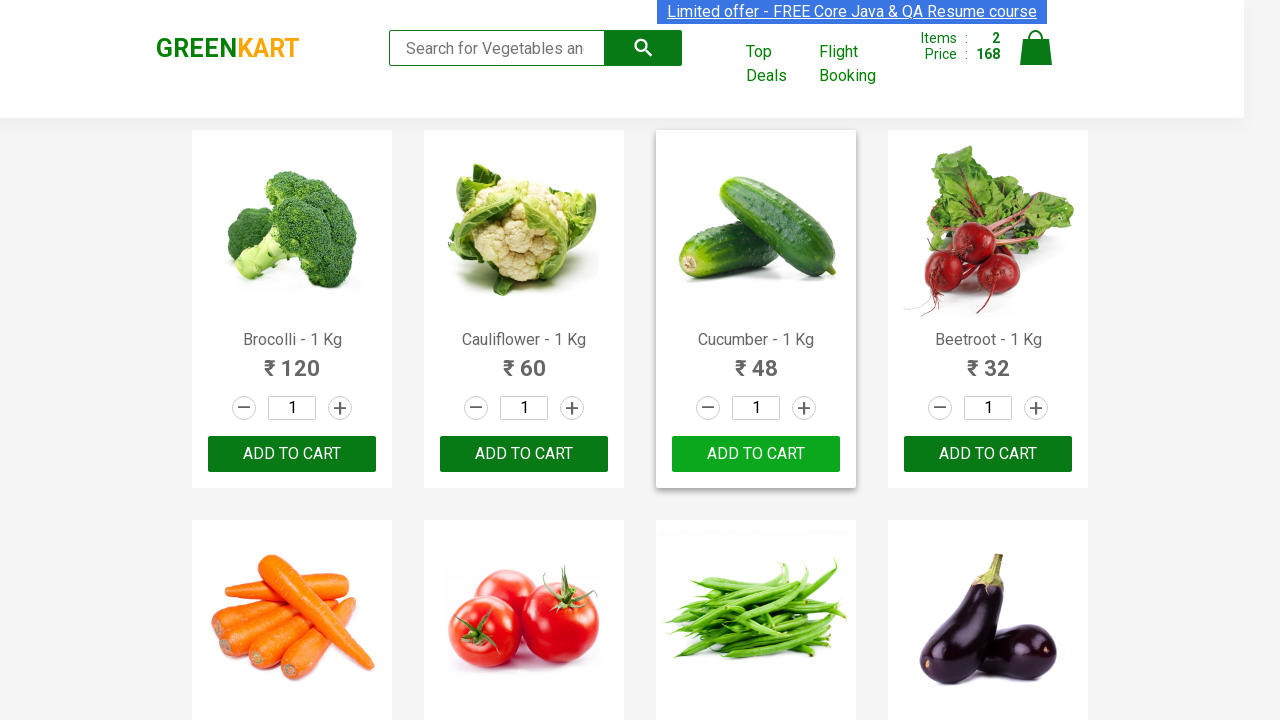

Extracted product name: Orange
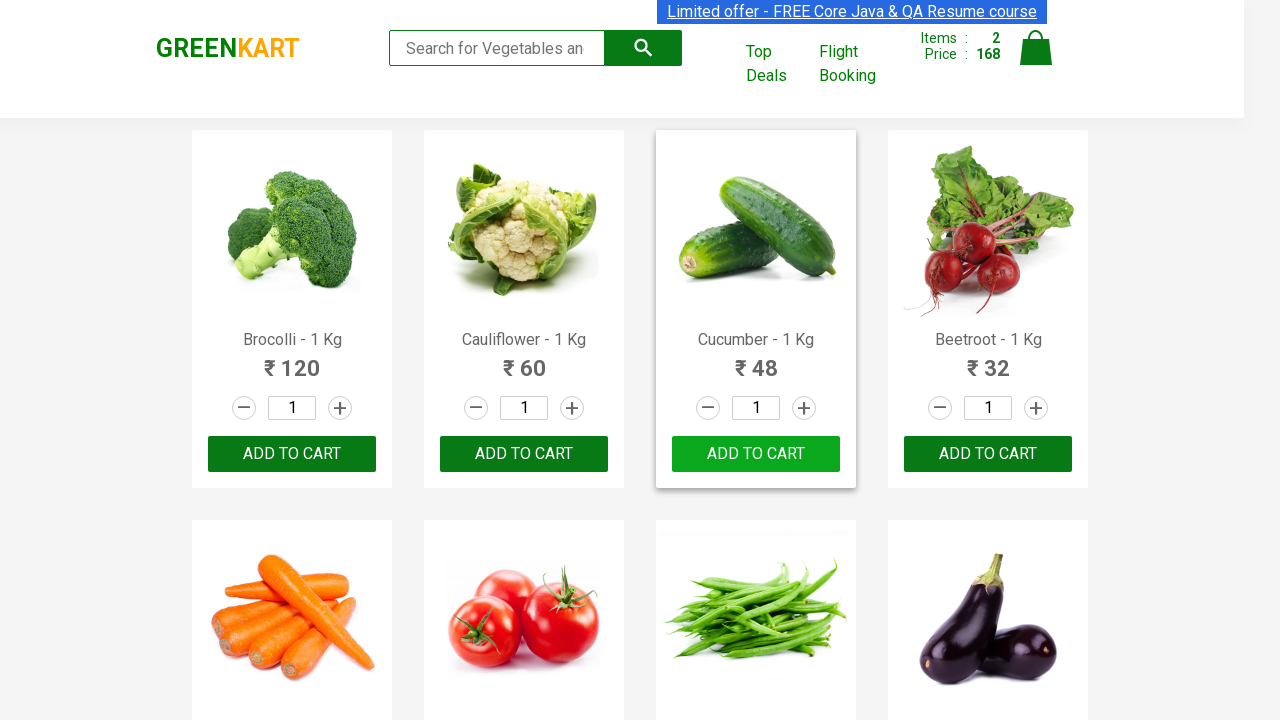

Retrieved text content for product at index 20
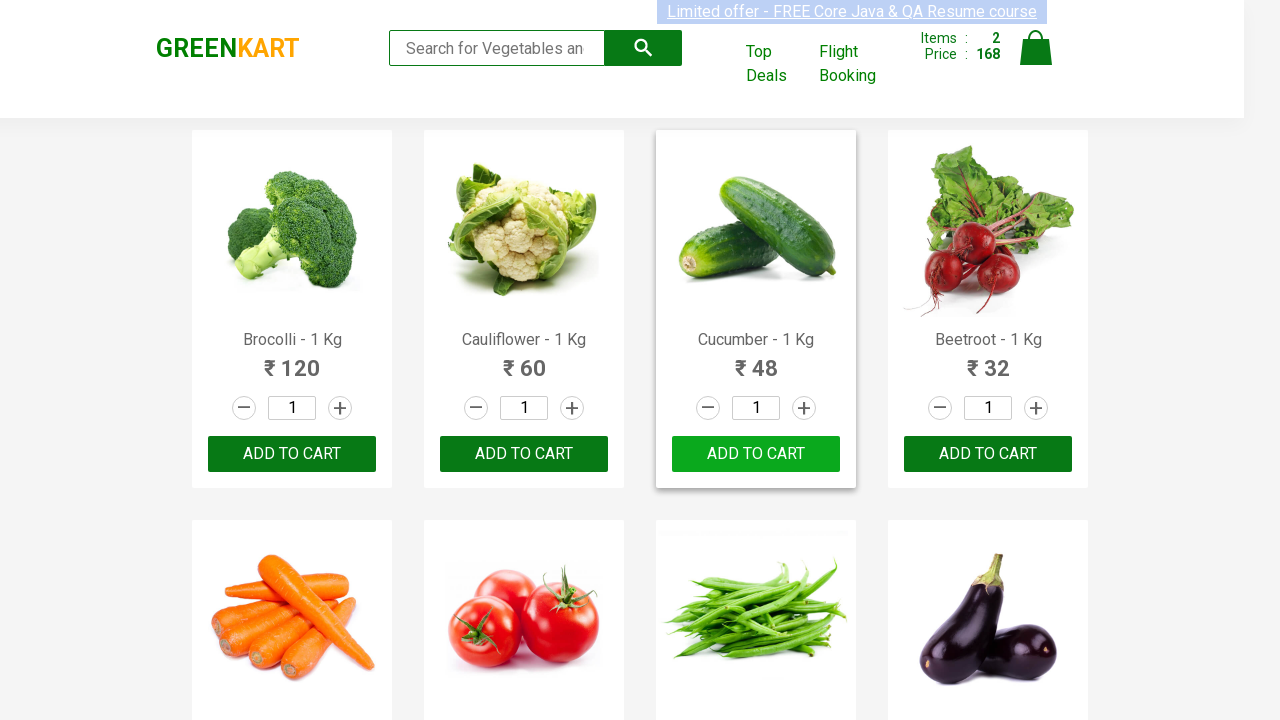

Extracted product name: Pears
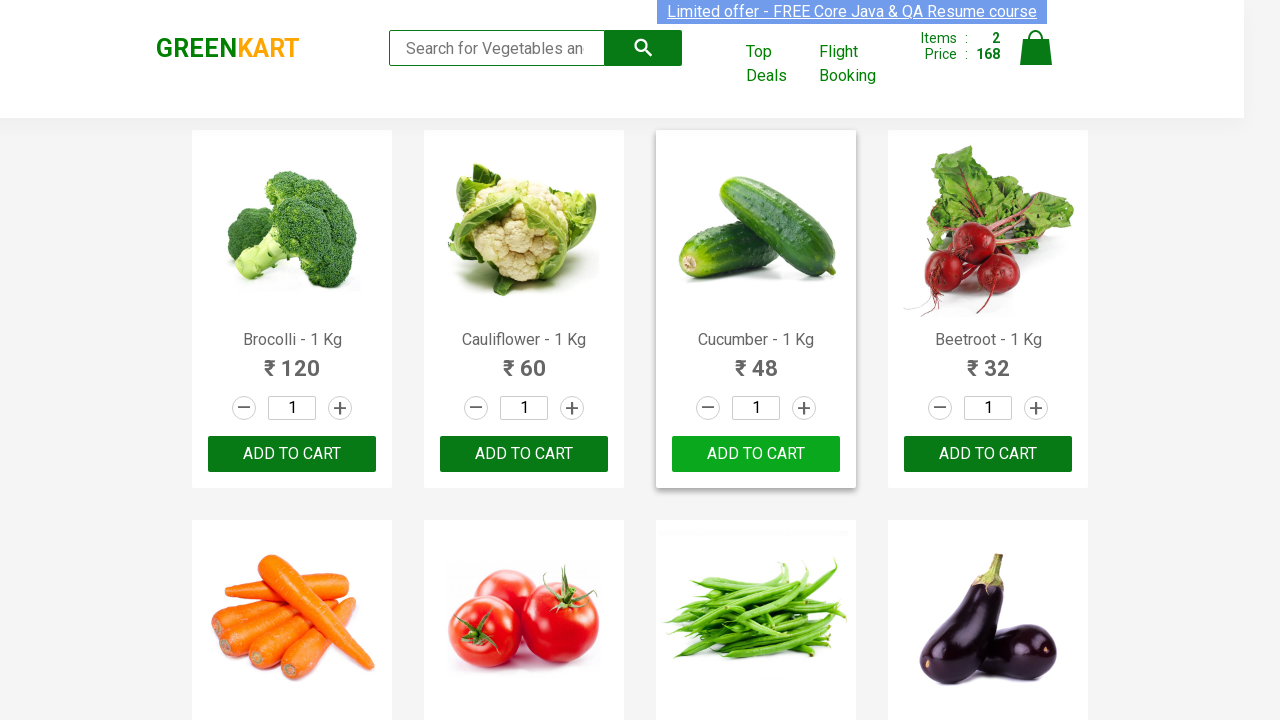

Retrieved text content for product at index 21
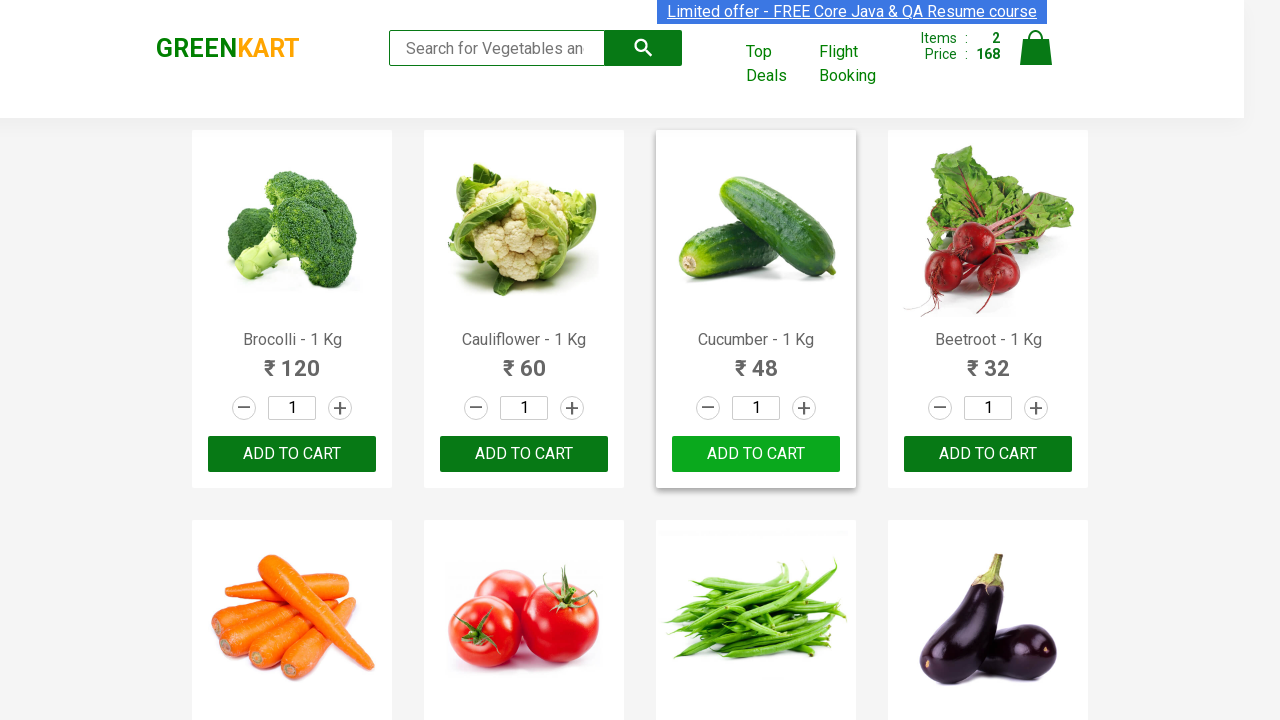

Extracted product name: Pomegranate
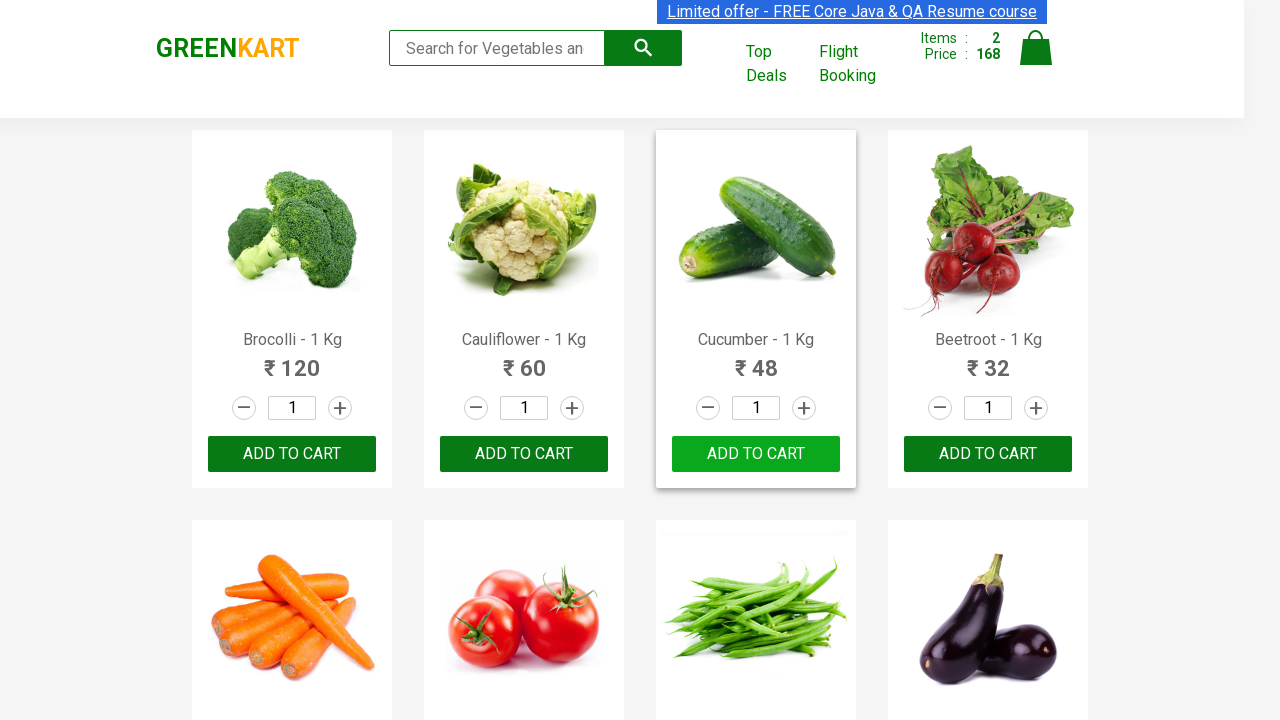

Retrieved text content for product at index 22
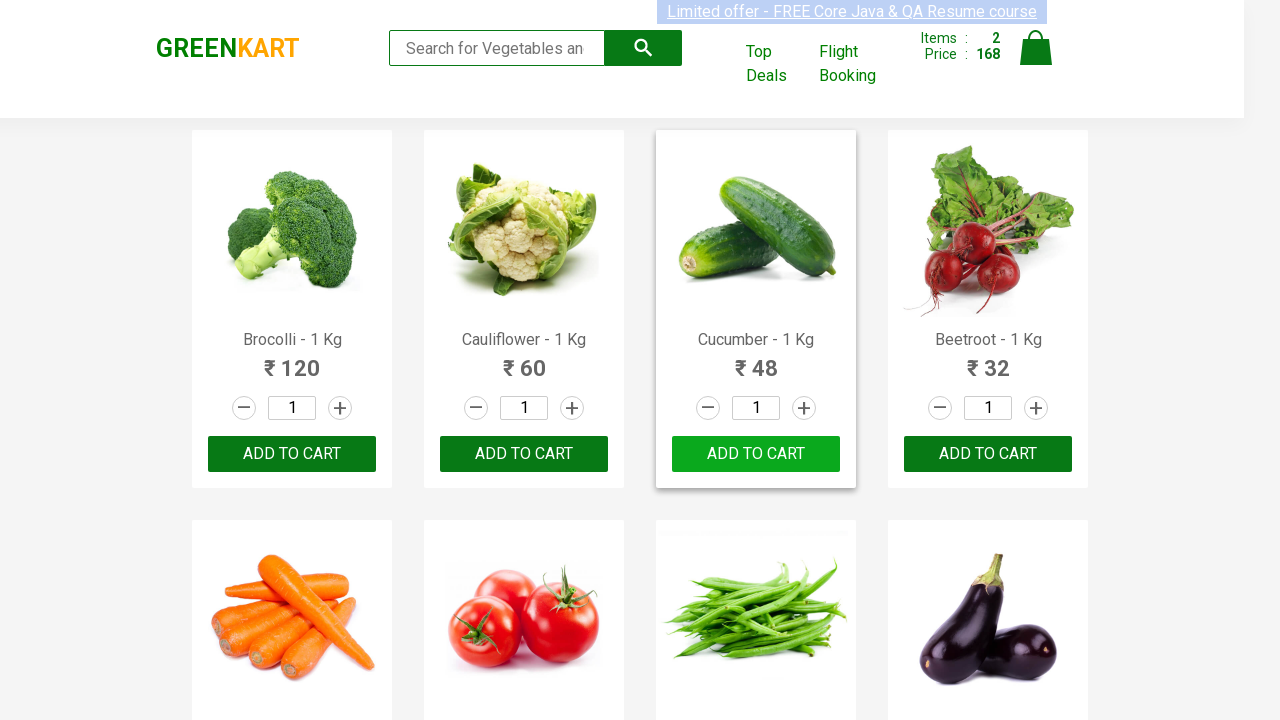

Extracted product name: Raspberry
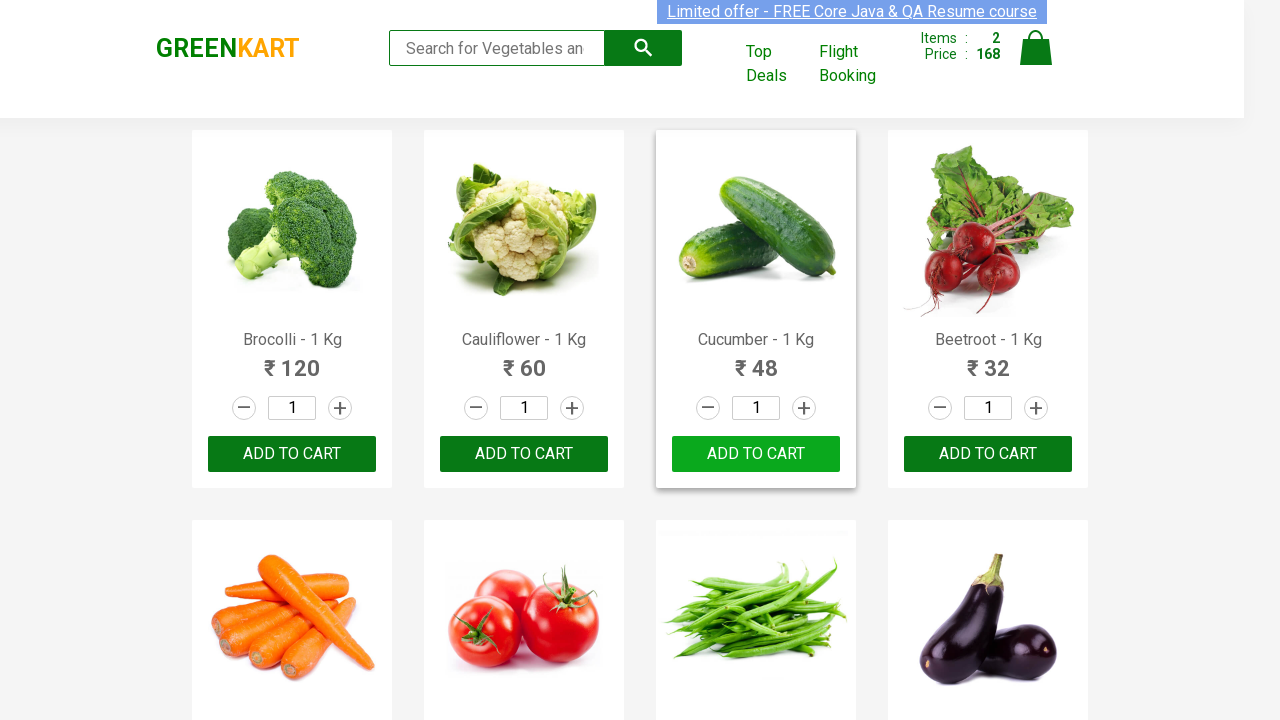

Retrieved text content for product at index 23
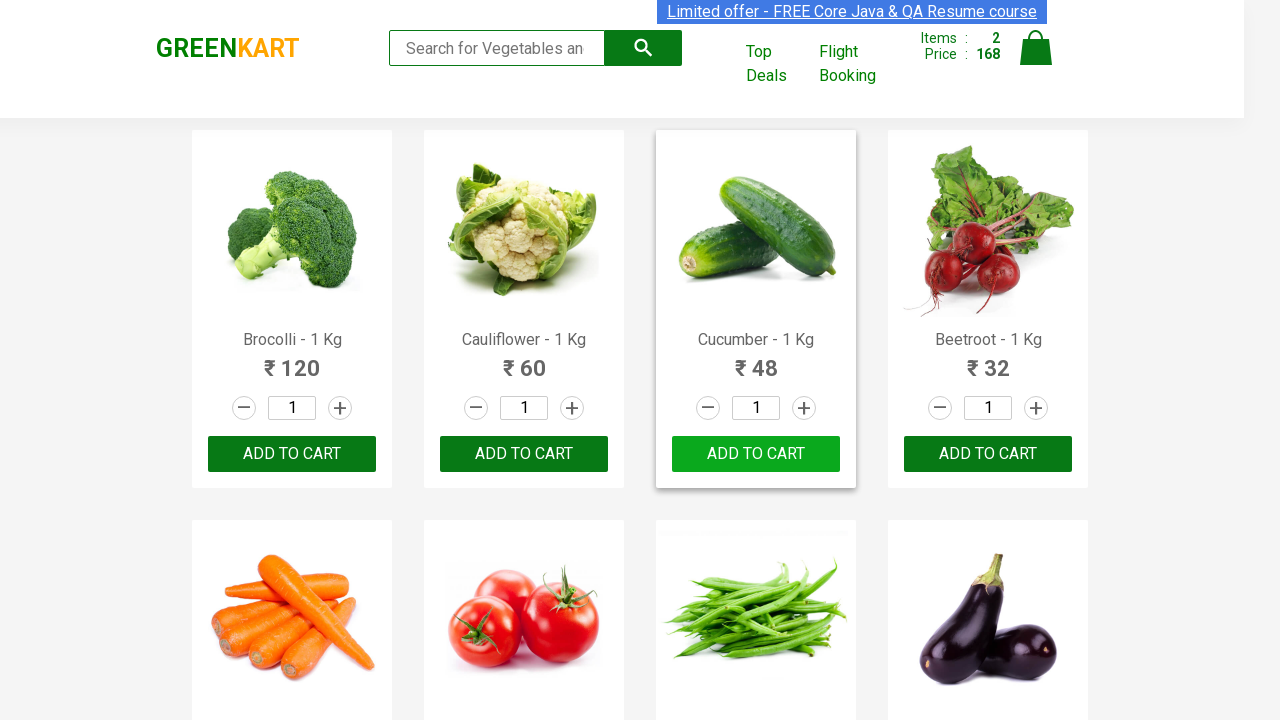

Extracted product name: Strawberry
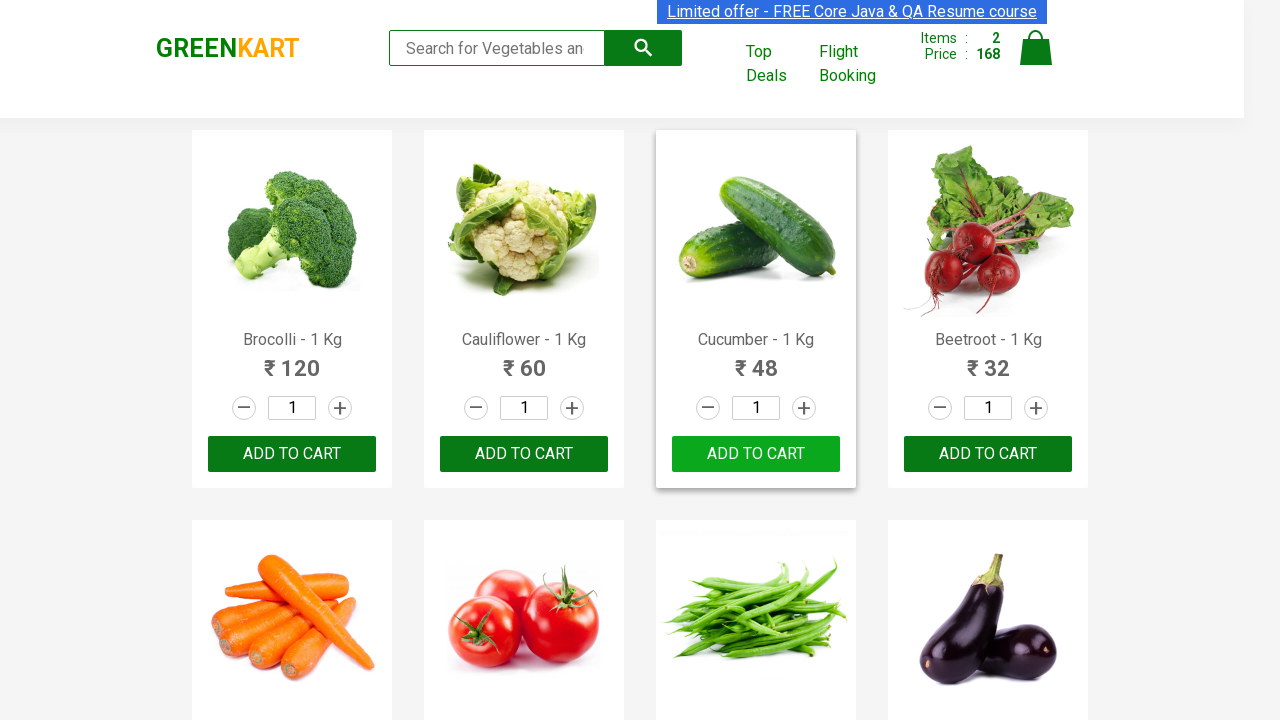

Retrieved text content for product at index 24
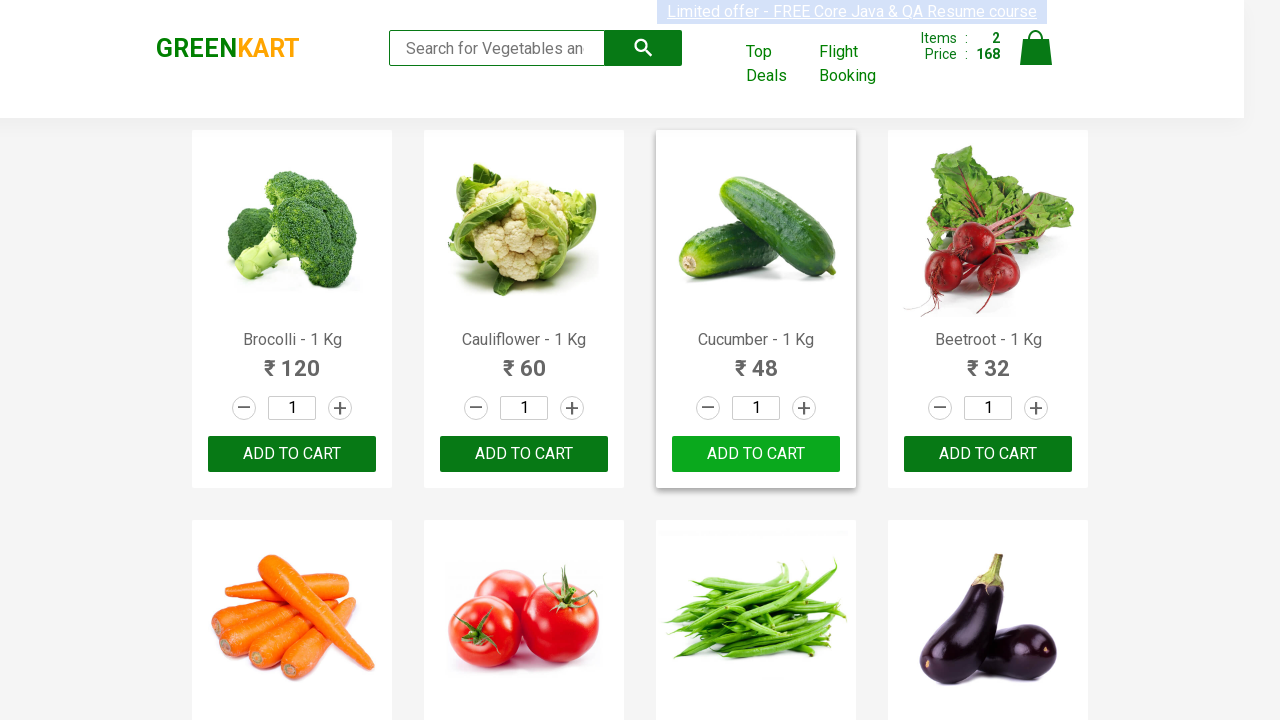

Extracted product name: Water Melon
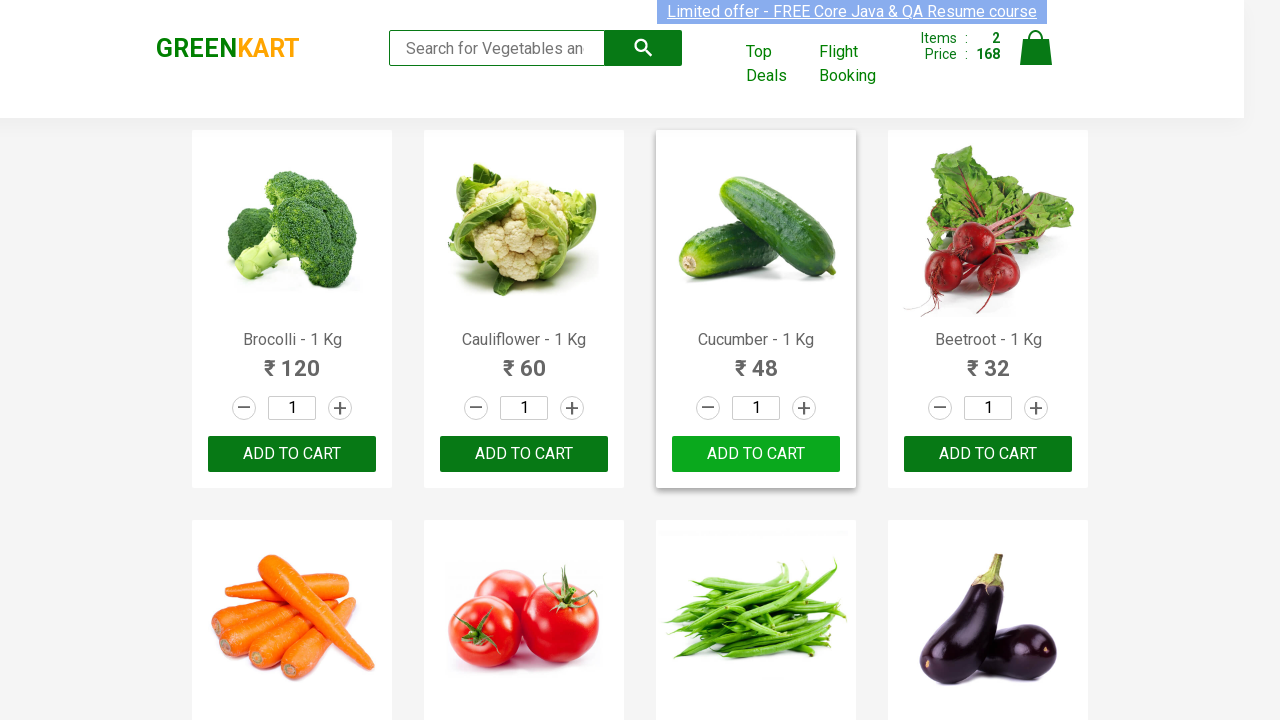

Retrieved text content for product at index 25
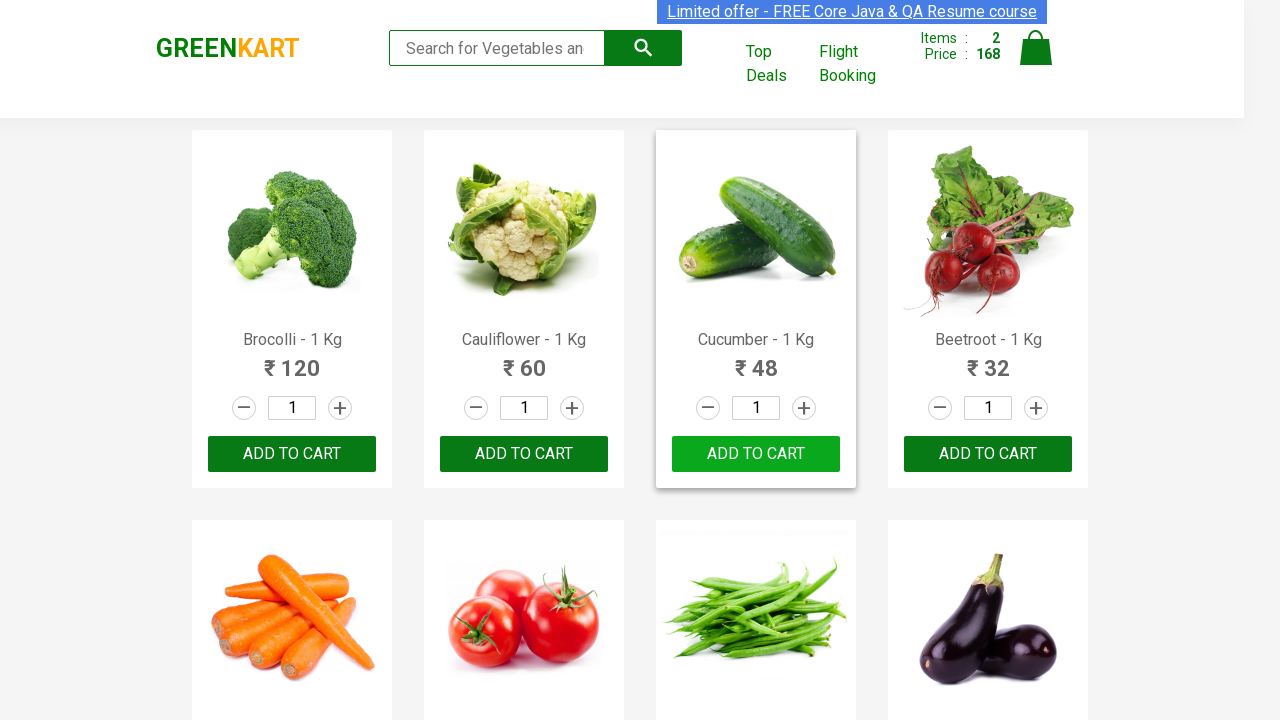

Extracted product name: Almonds
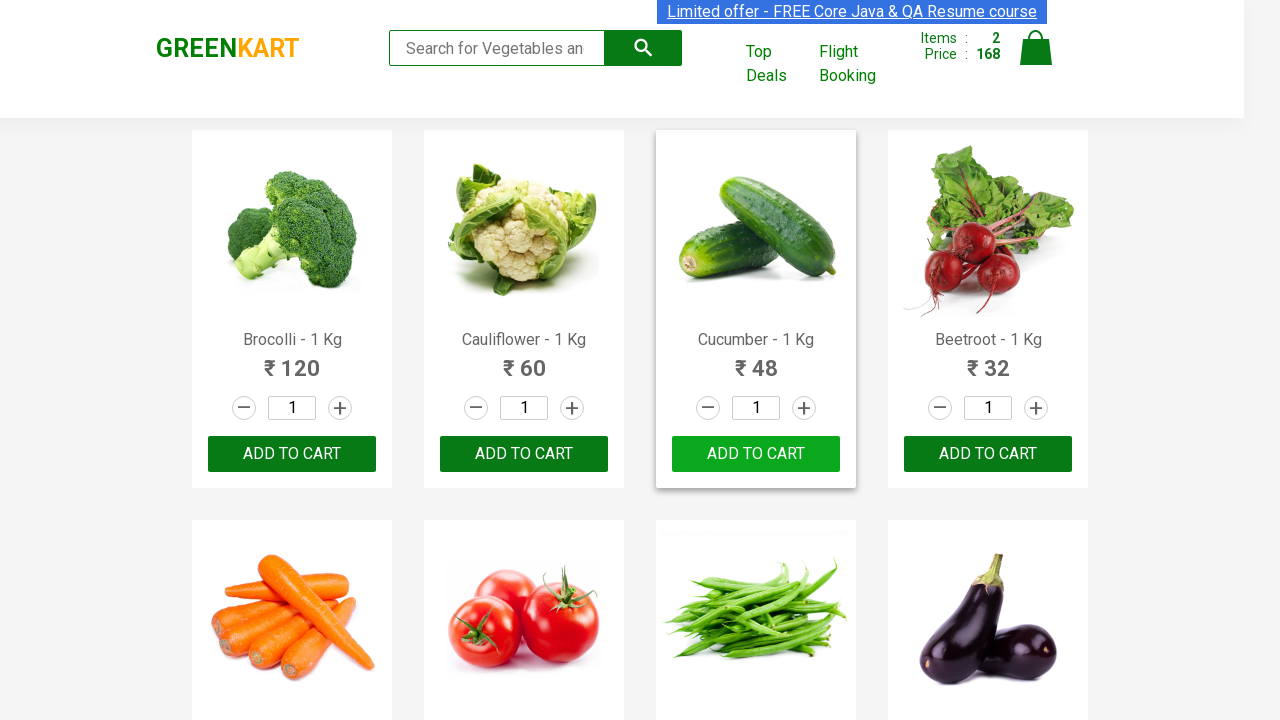

Retrieved text content for product at index 26
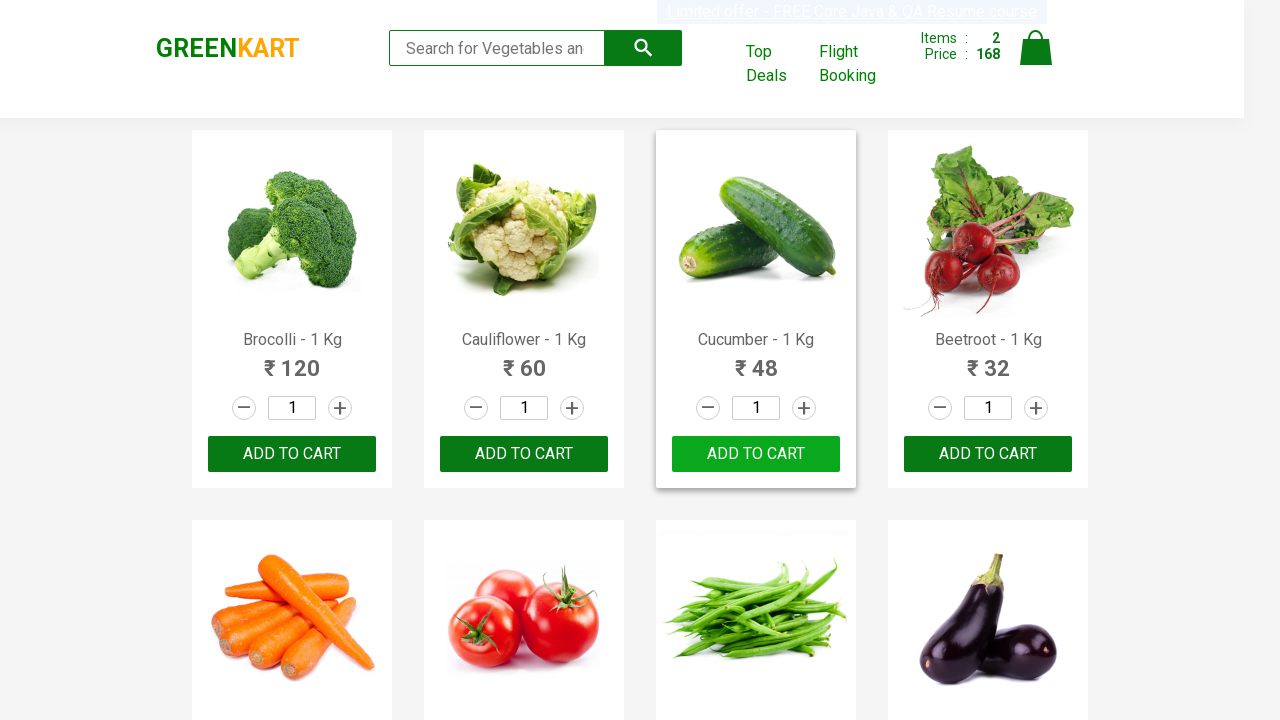

Extracted product name: Pista
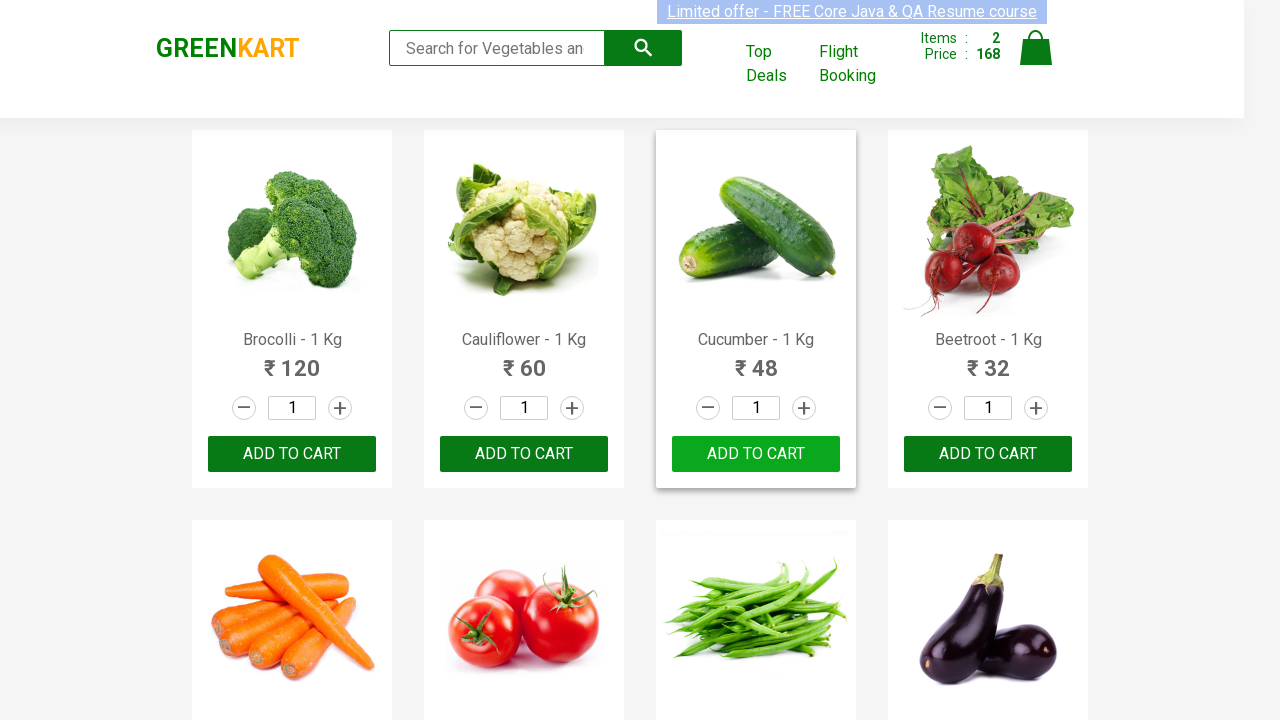

Retrieved text content for product at index 27
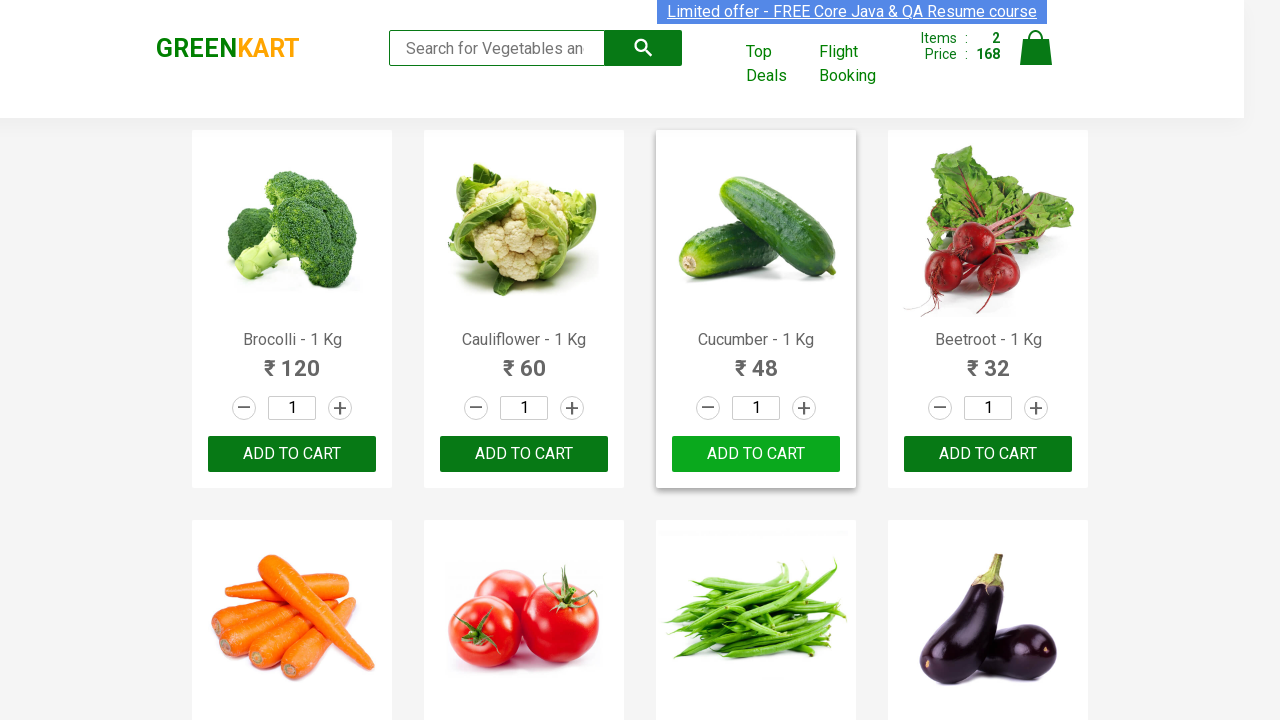

Extracted product name: Nuts Mixture
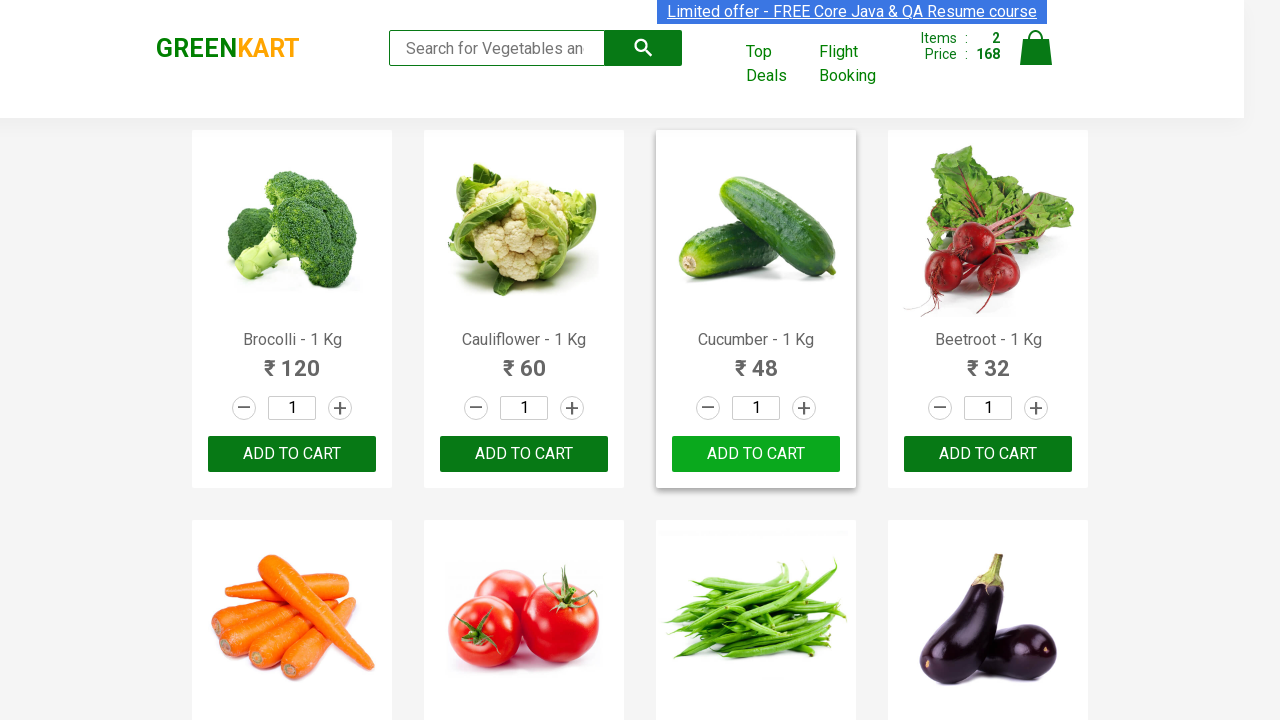

Retrieved text content for product at index 28
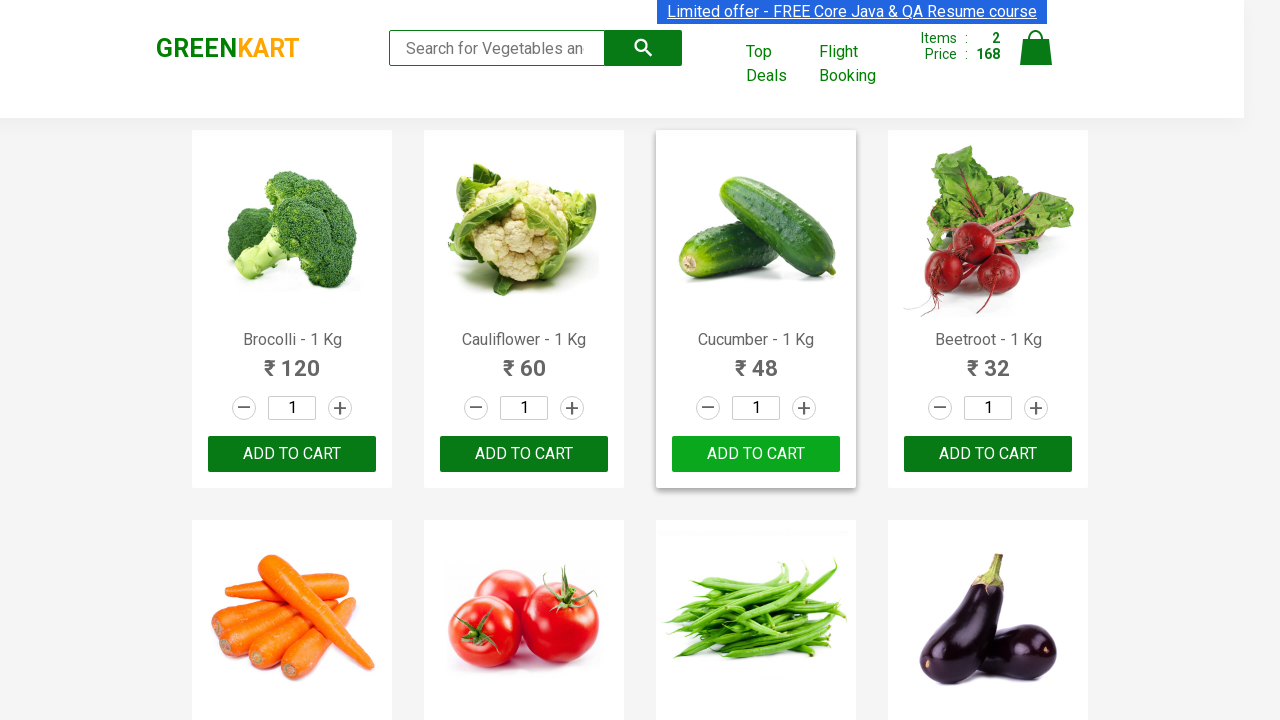

Extracted product name: Cashews
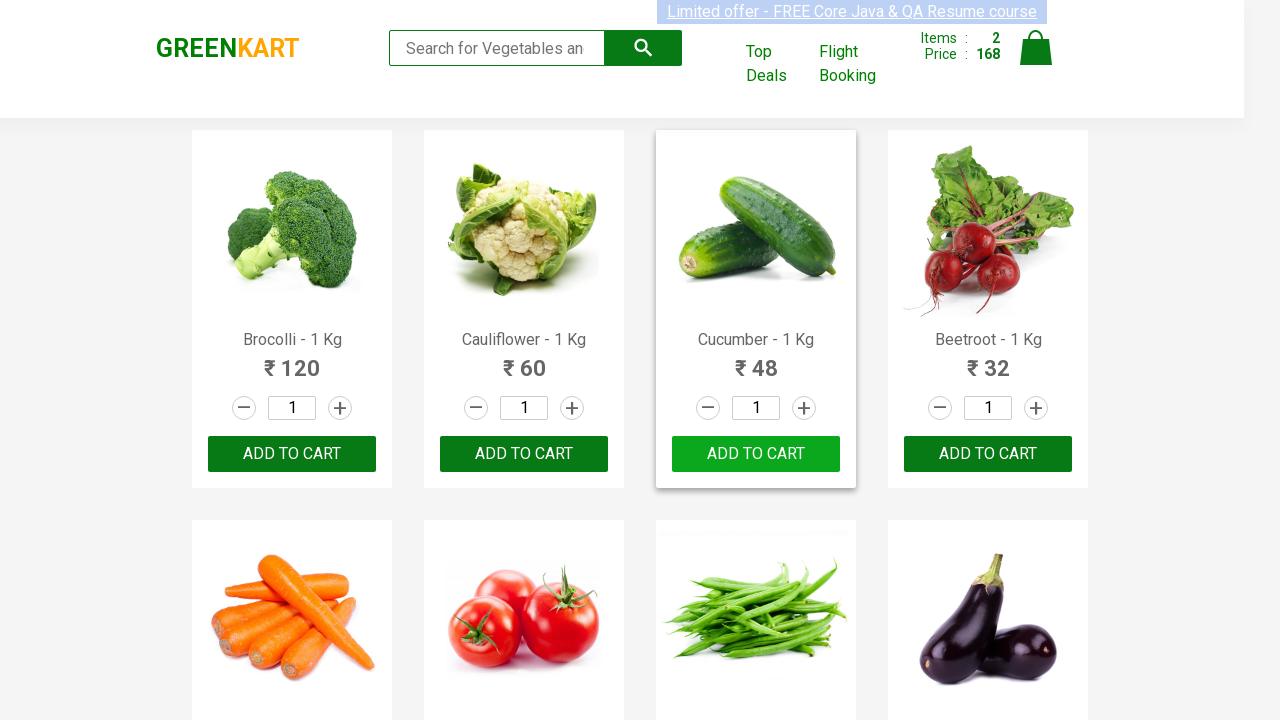

Retrieved text content for product at index 29
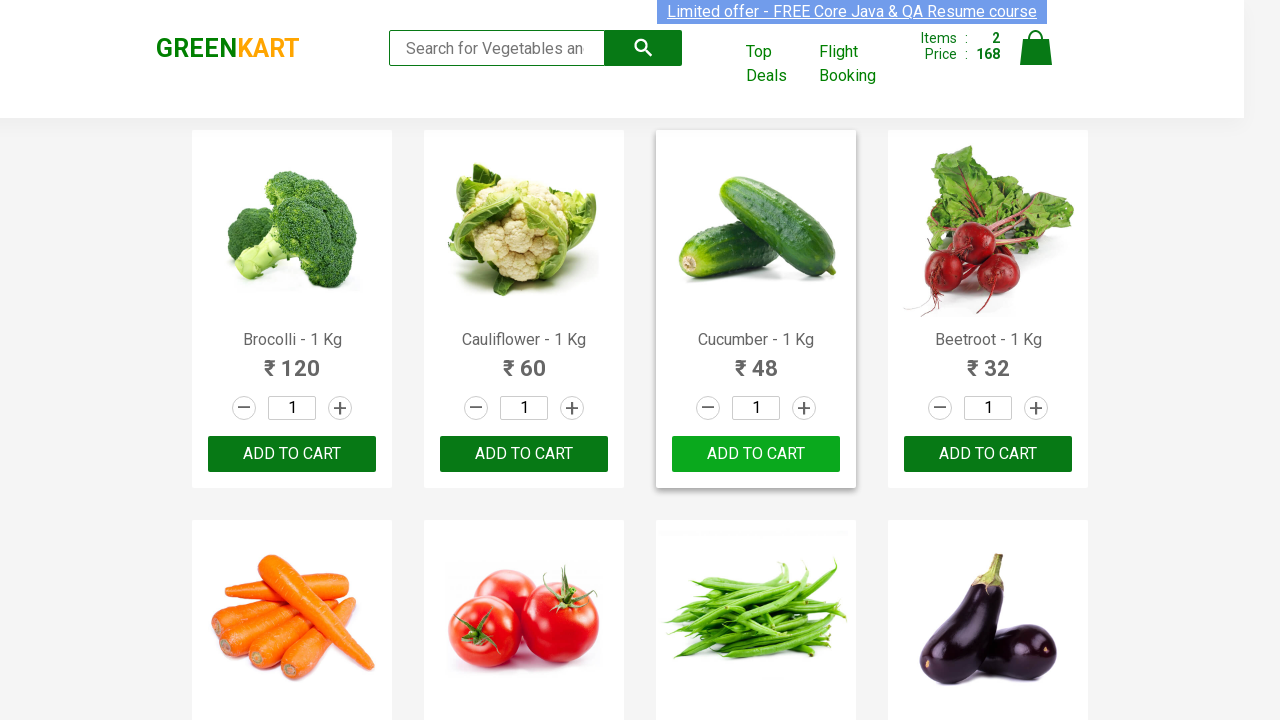

Extracted product name: Walnuts
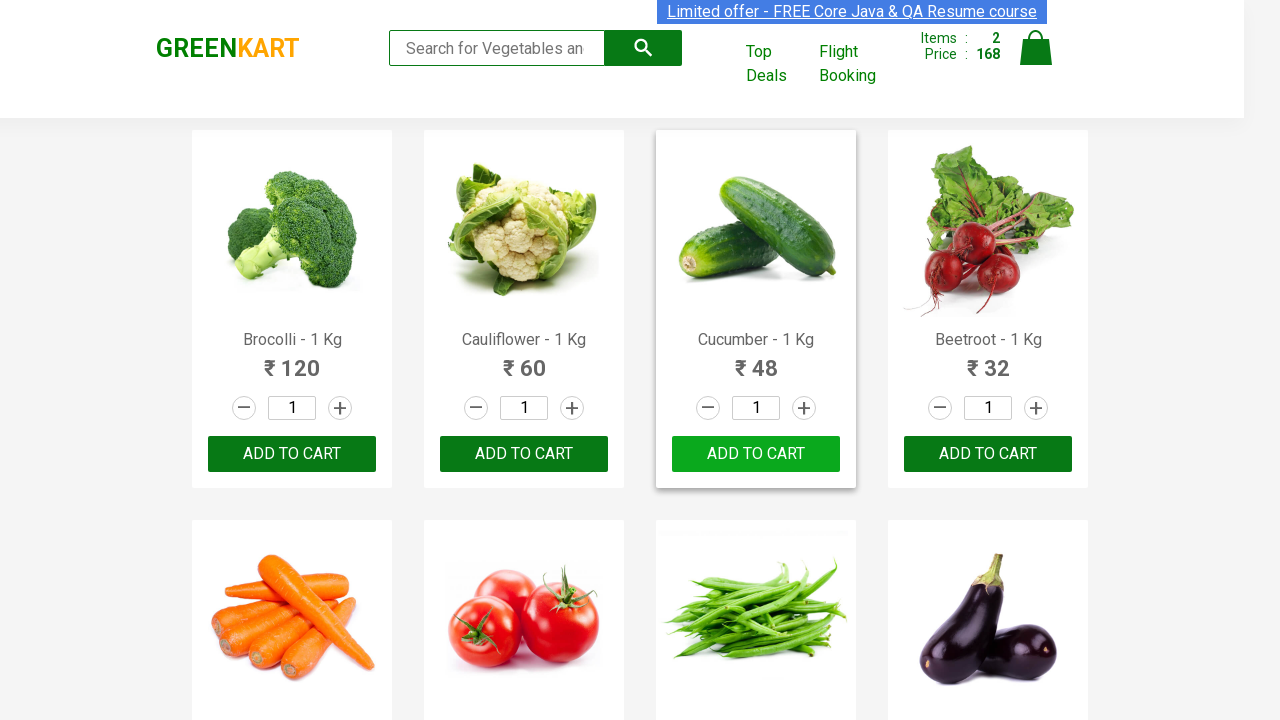

Clicked cart icon to open cart at (1036, 48) on img[alt='Cart']
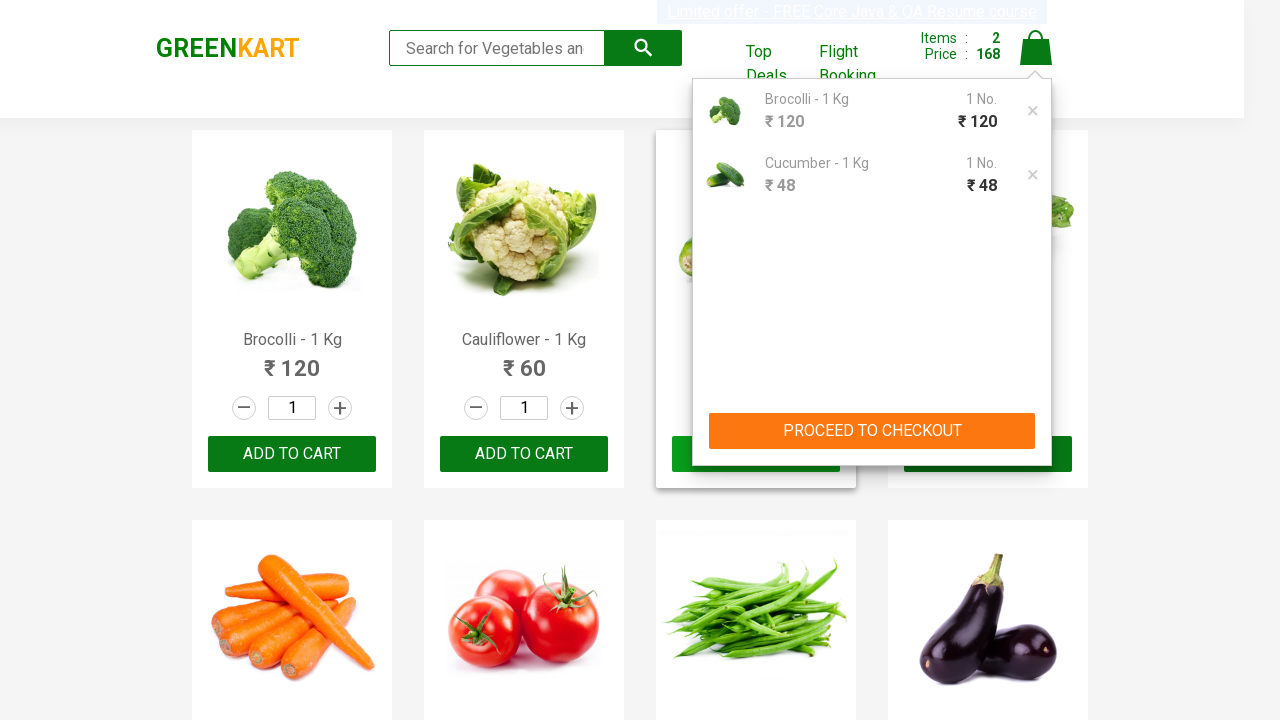

Clicked PROCEED TO CHECKOUT button at (872, 431) on button:has-text('PROCEED TO CHECKOUT')
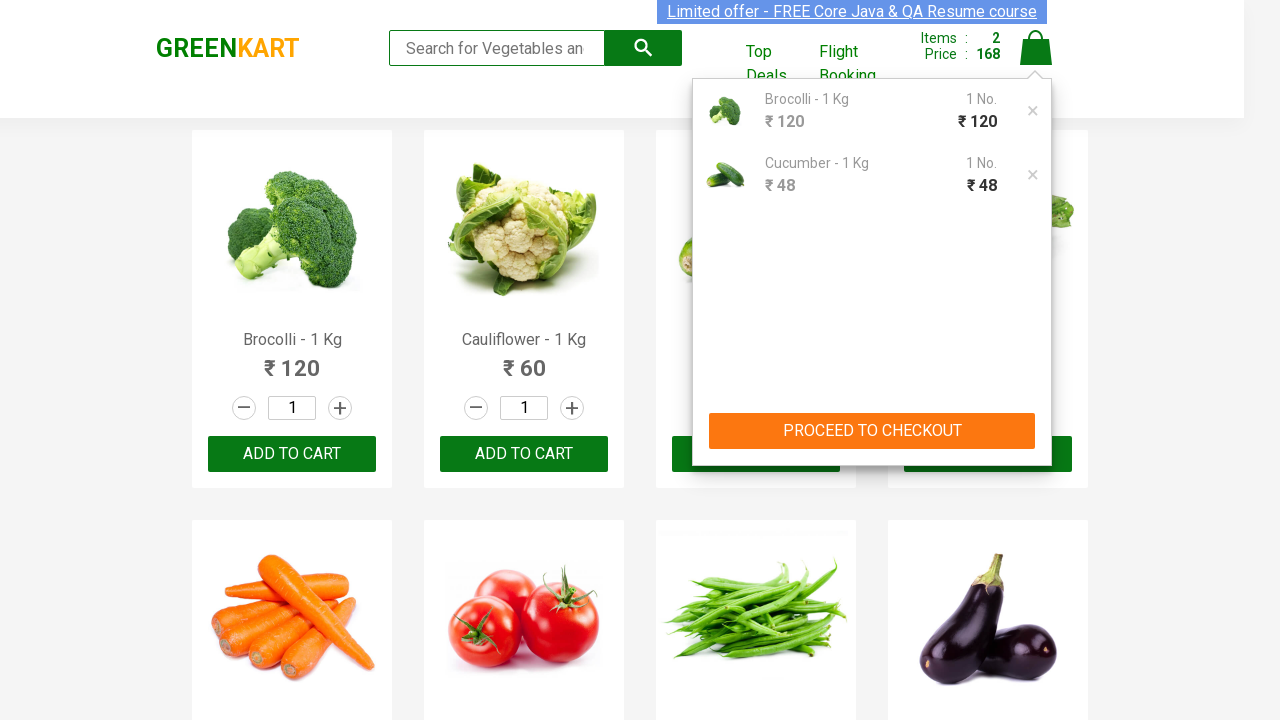

Promo code input field loaded and became visible
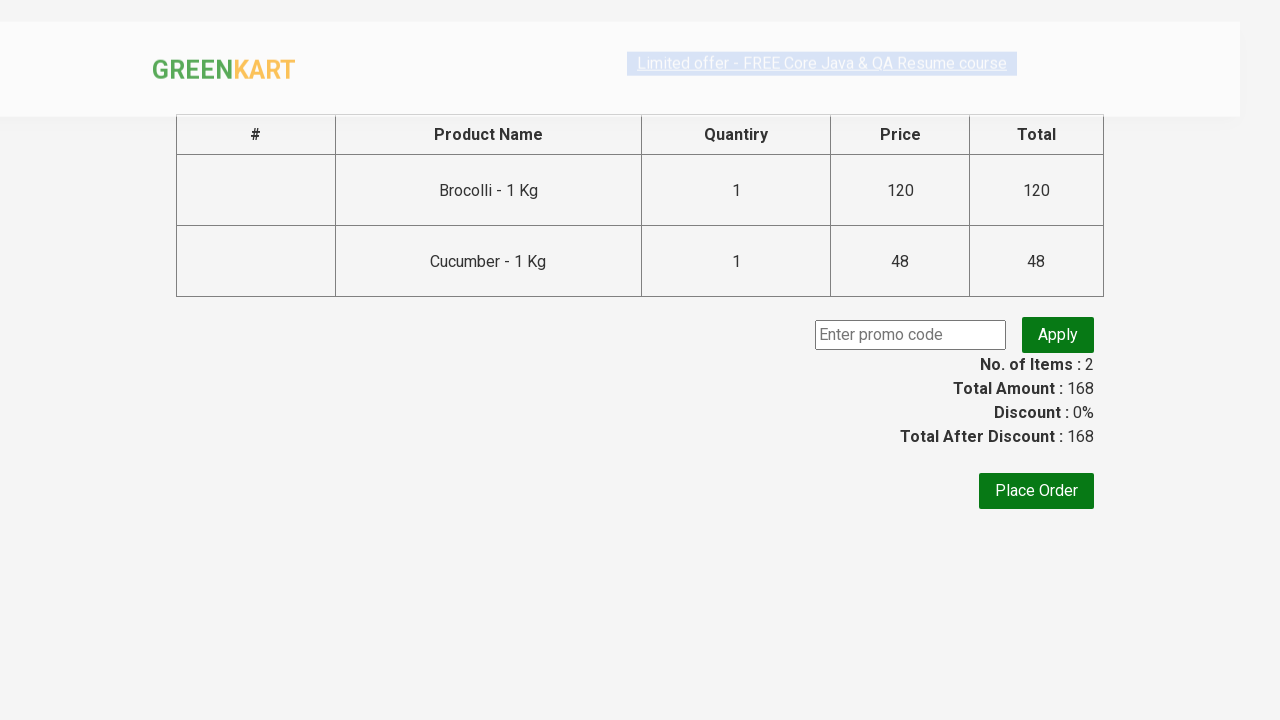

Filled promo code field with 'rahulshettyacademy' on .promoCode
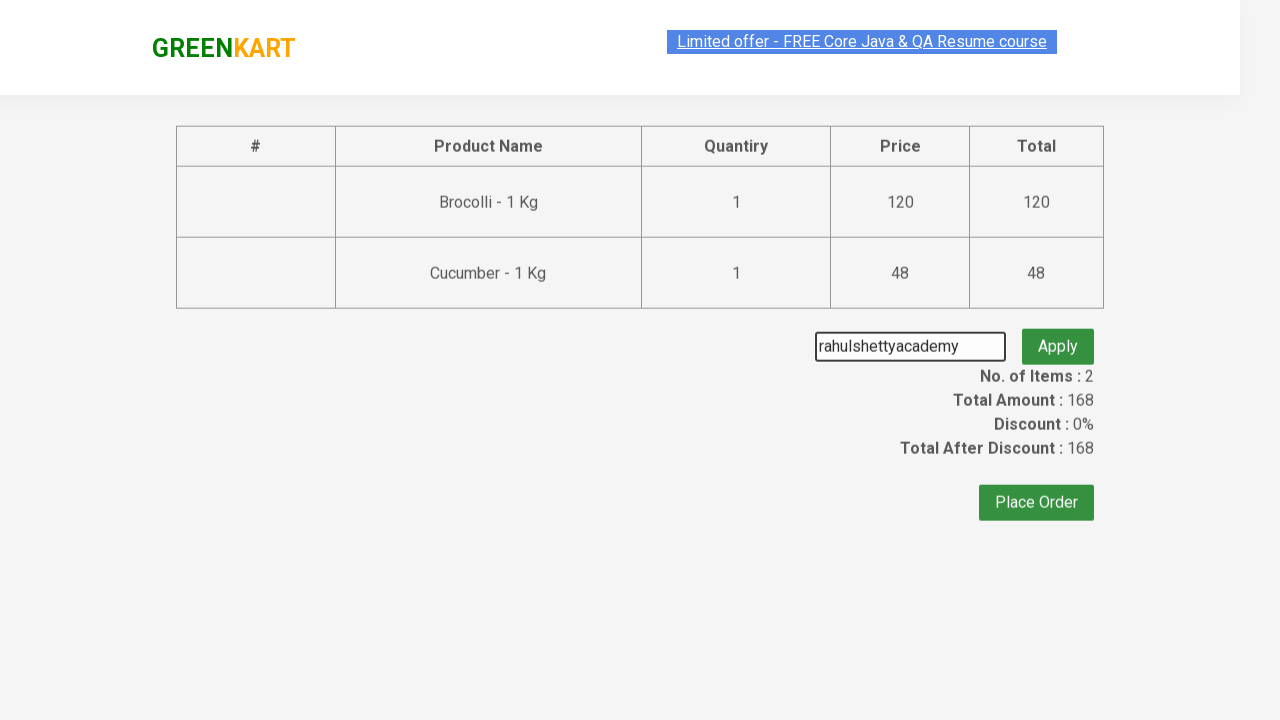

Clicked apply promo code button at (1058, 335) on .promoBtn
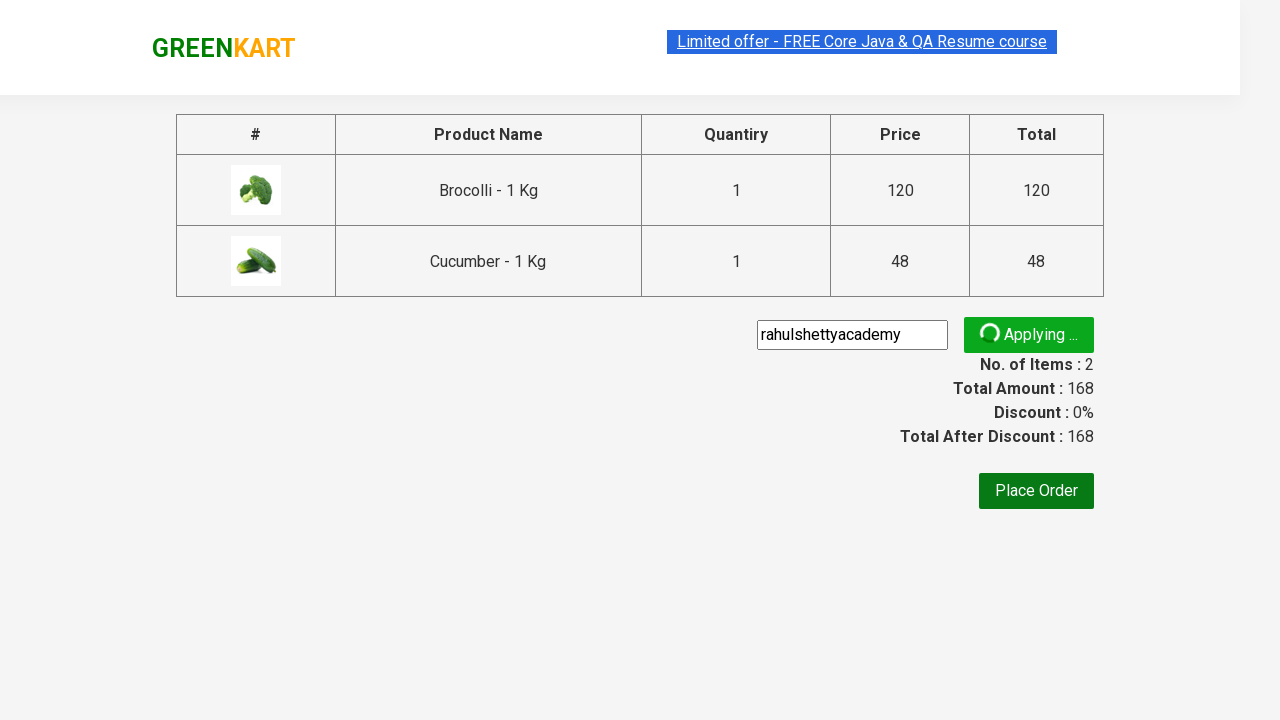

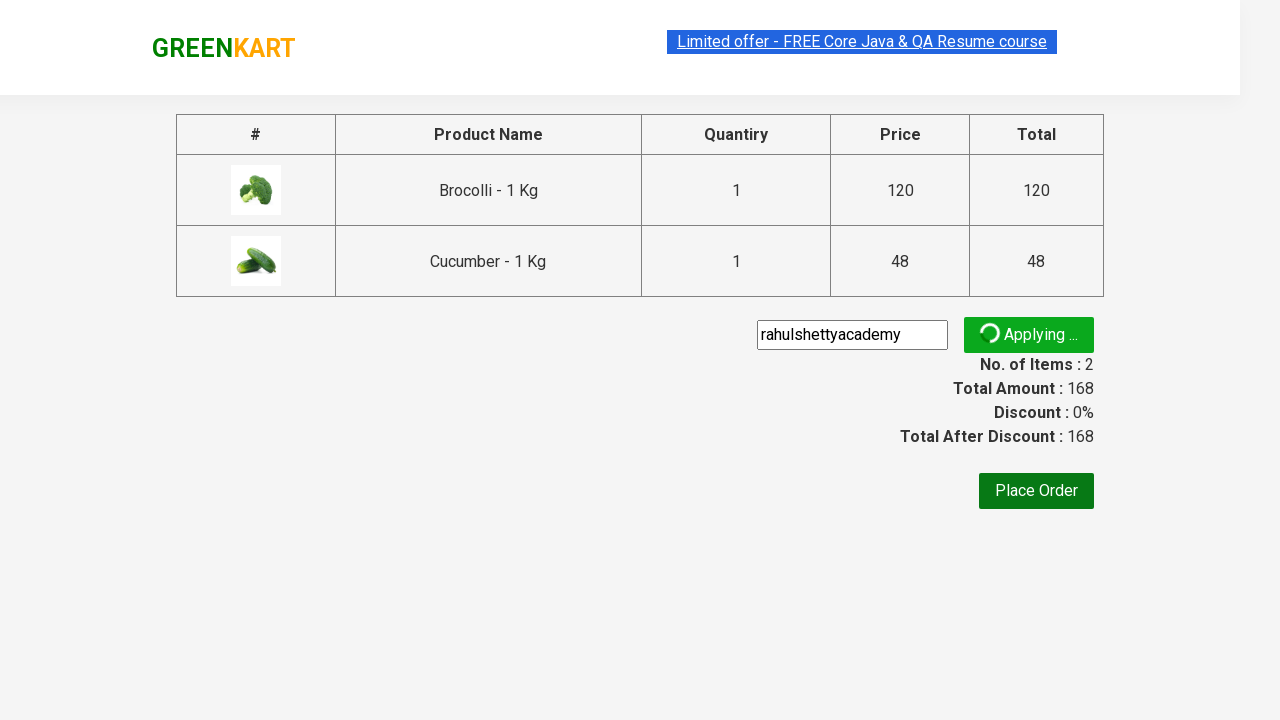